Tests the Add/Remove Elements functionality by clicking the "Add Element" button multiple times to create delete buttons, then clicking on the delete buttons to remove them.

Starting URL: http://the-internet.herokuapp.com/add_remove_elements/

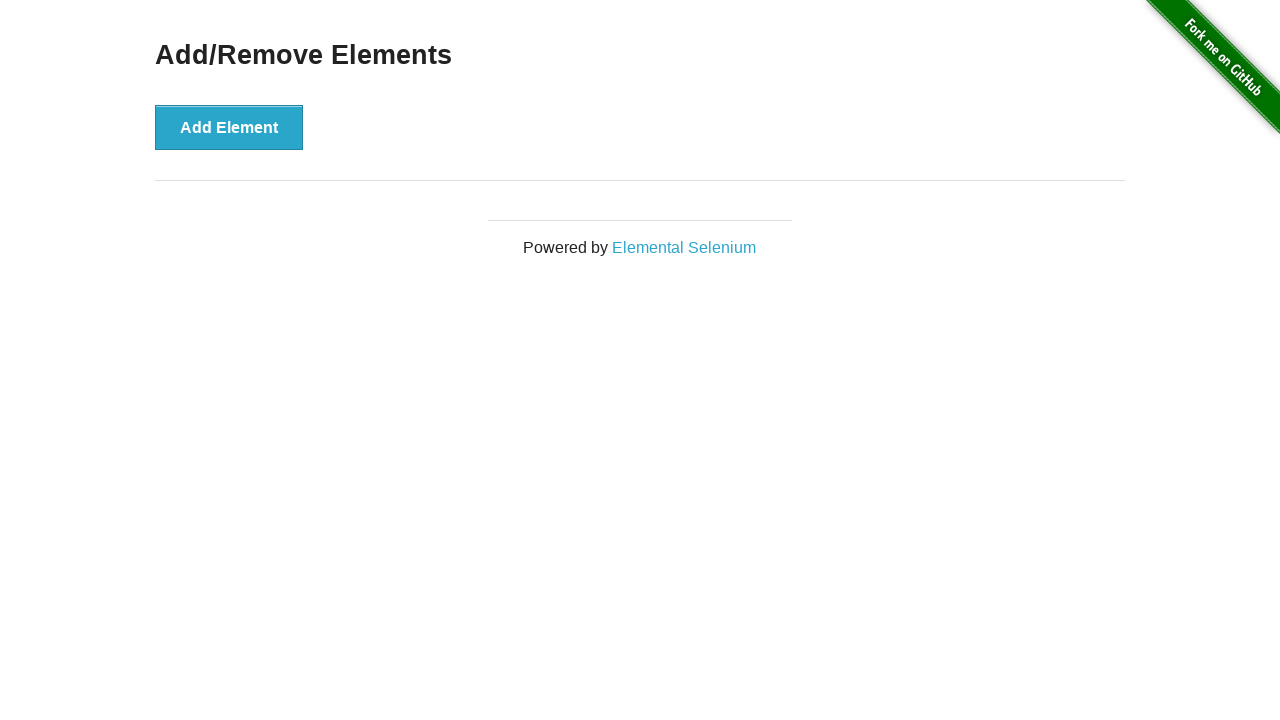

Clicked 'Add Element' button (iteration 1/19) at (229, 127) on button[onclick="addElement()"]
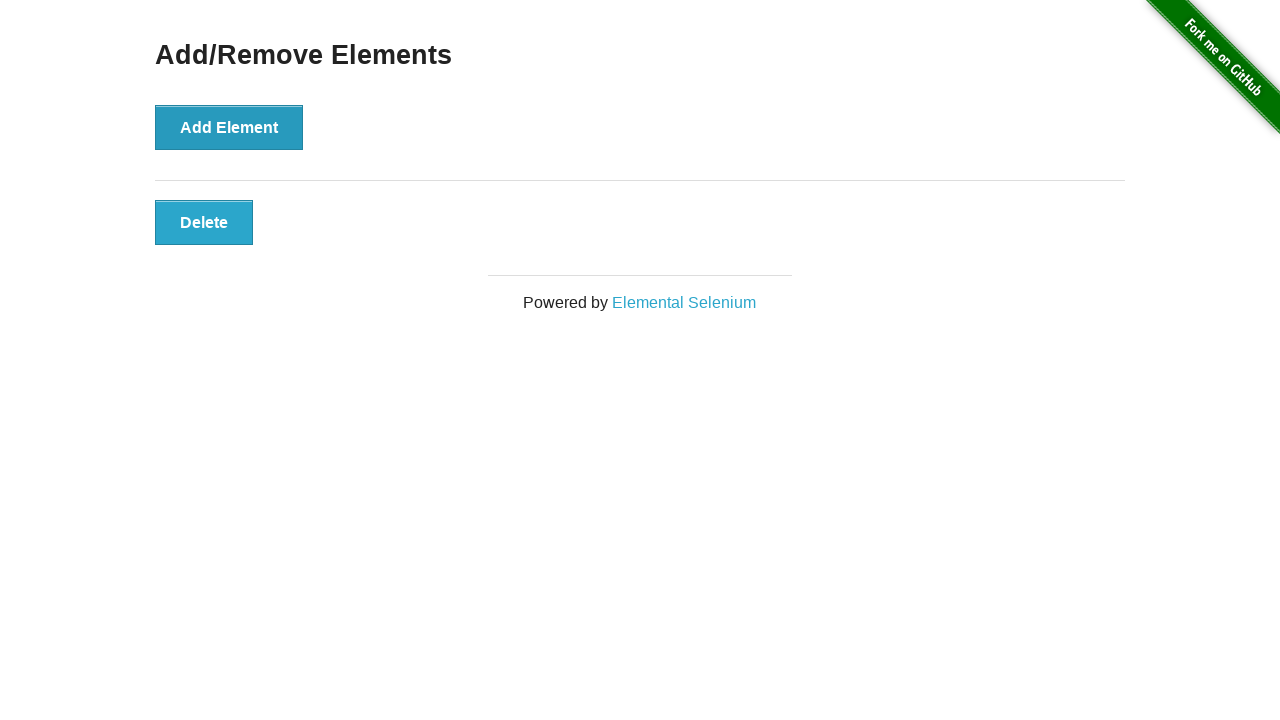

Clicked 'Add Element' button (iteration 2/19) at (229, 127) on button[onclick="addElement()"]
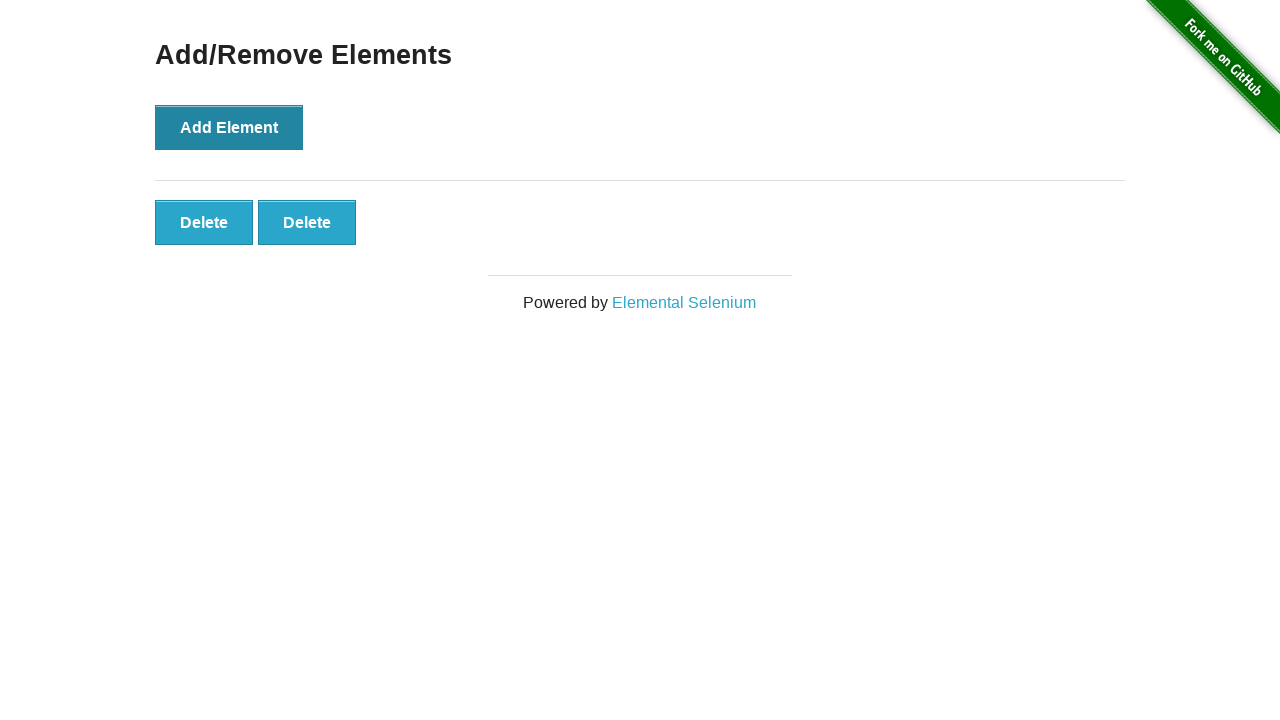

Clicked 'Add Element' button (iteration 3/19) at (229, 127) on button[onclick="addElement()"]
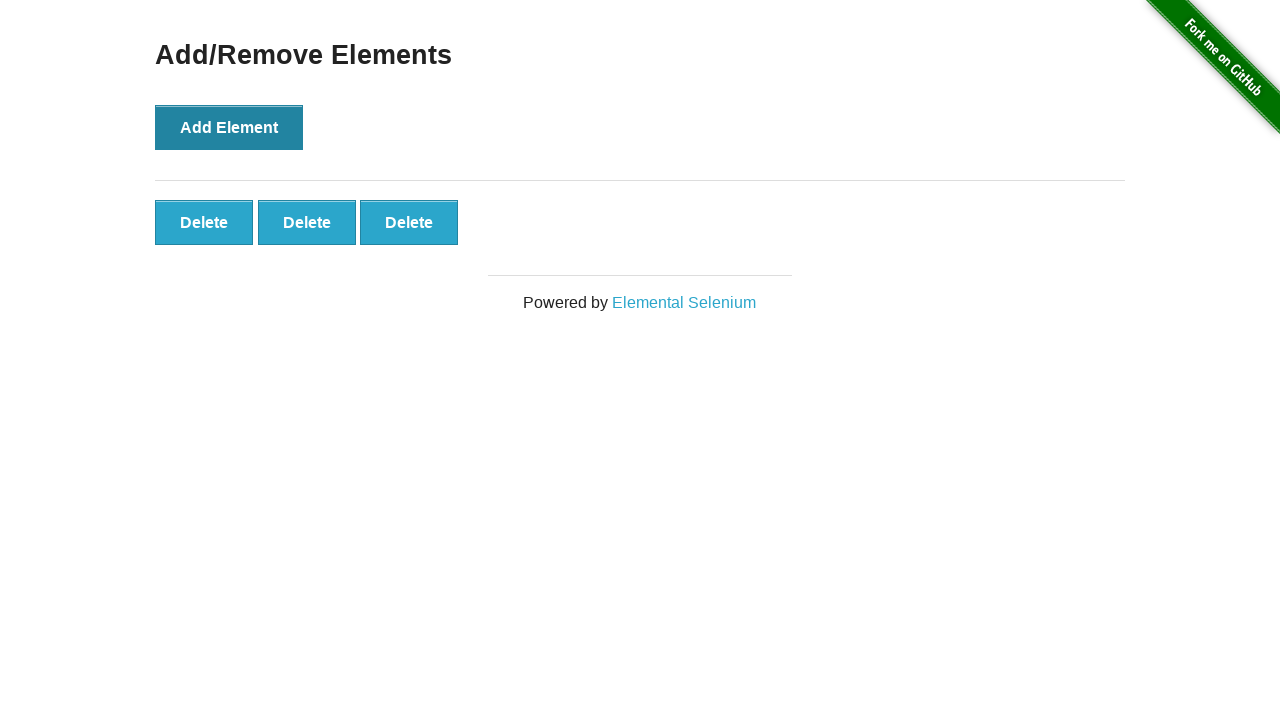

Clicked 'Add Element' button (iteration 4/19) at (229, 127) on button[onclick="addElement()"]
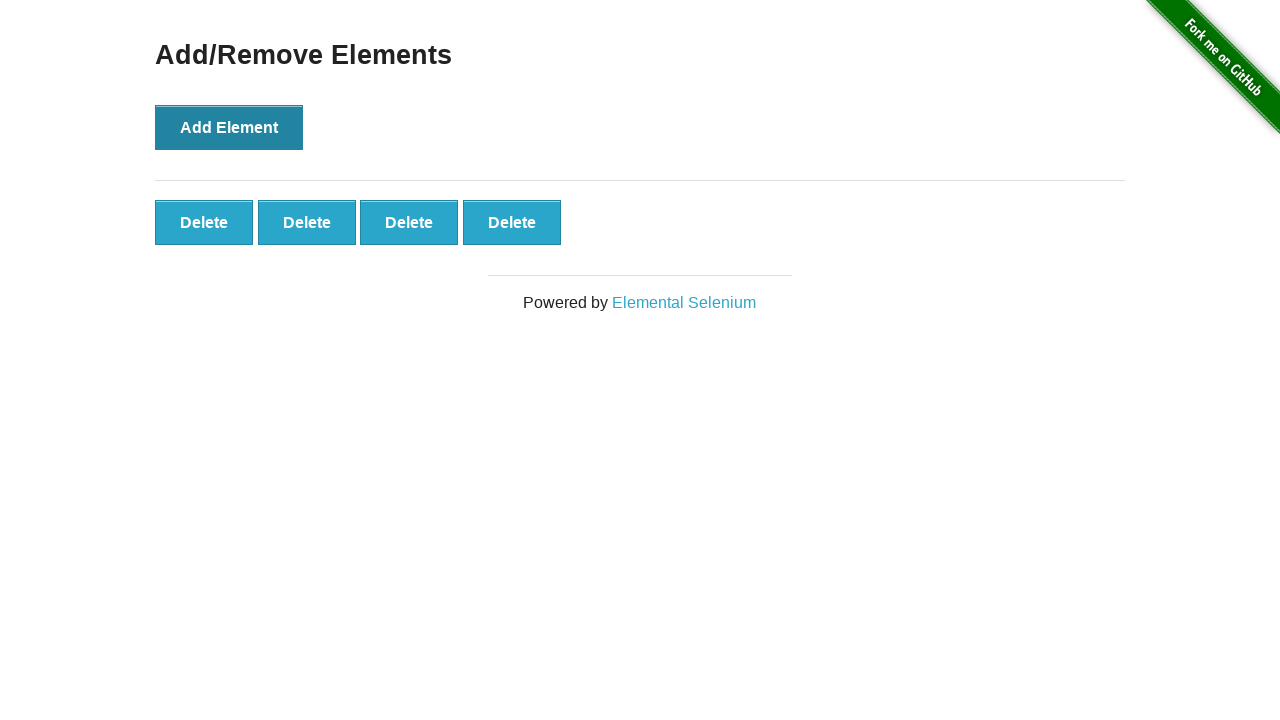

Clicked 'Add Element' button (iteration 5/19) at (229, 127) on button[onclick="addElement()"]
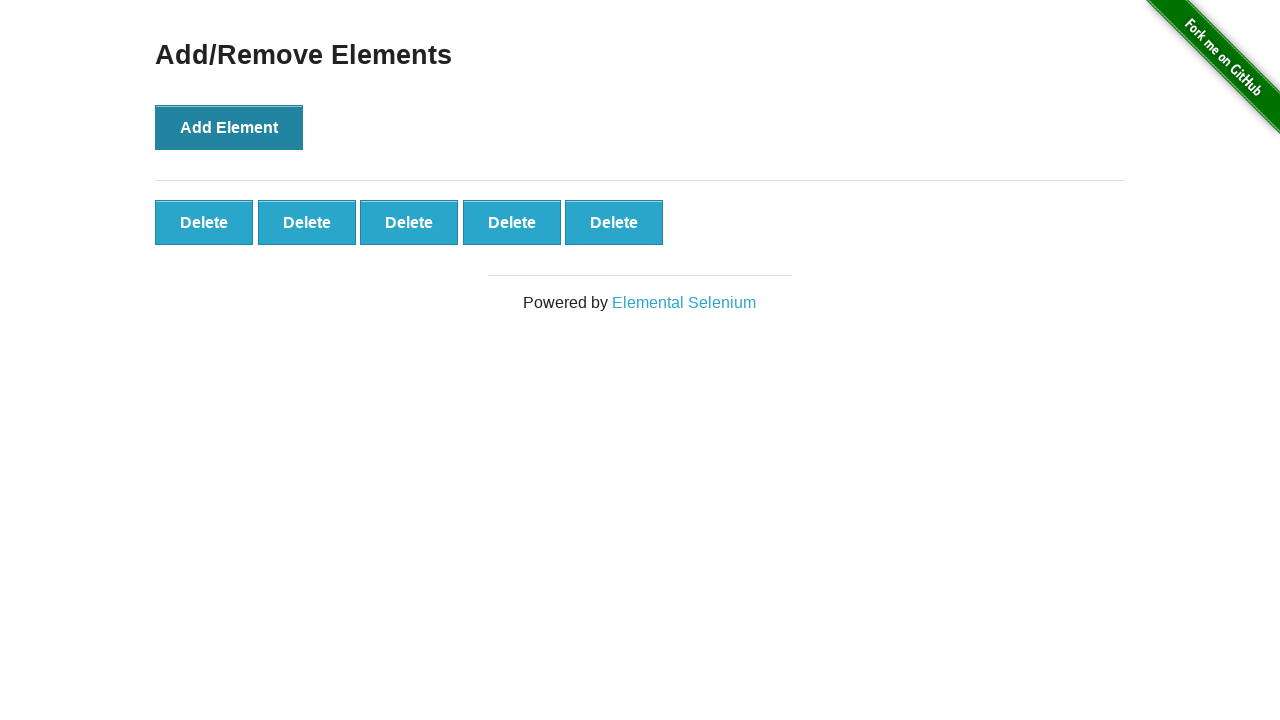

Clicked 'Add Element' button (iteration 6/19) at (229, 127) on button[onclick="addElement()"]
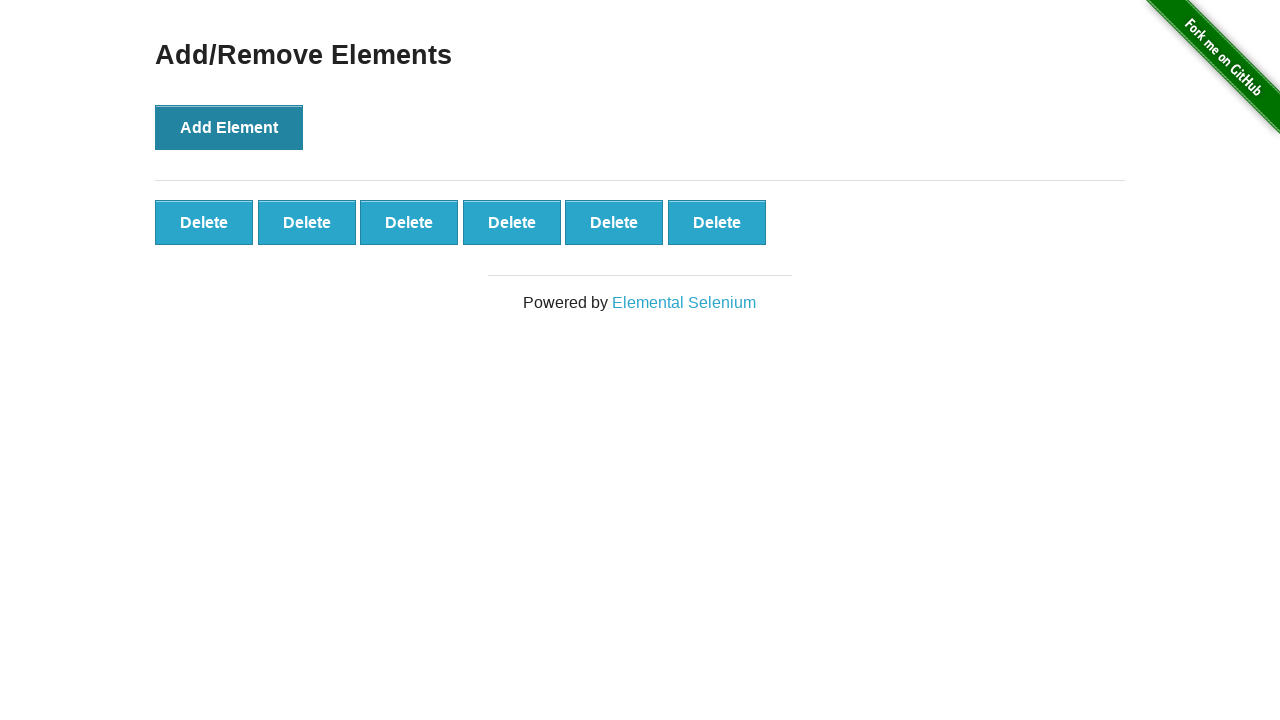

Clicked 'Add Element' button (iteration 7/19) at (229, 127) on button[onclick="addElement()"]
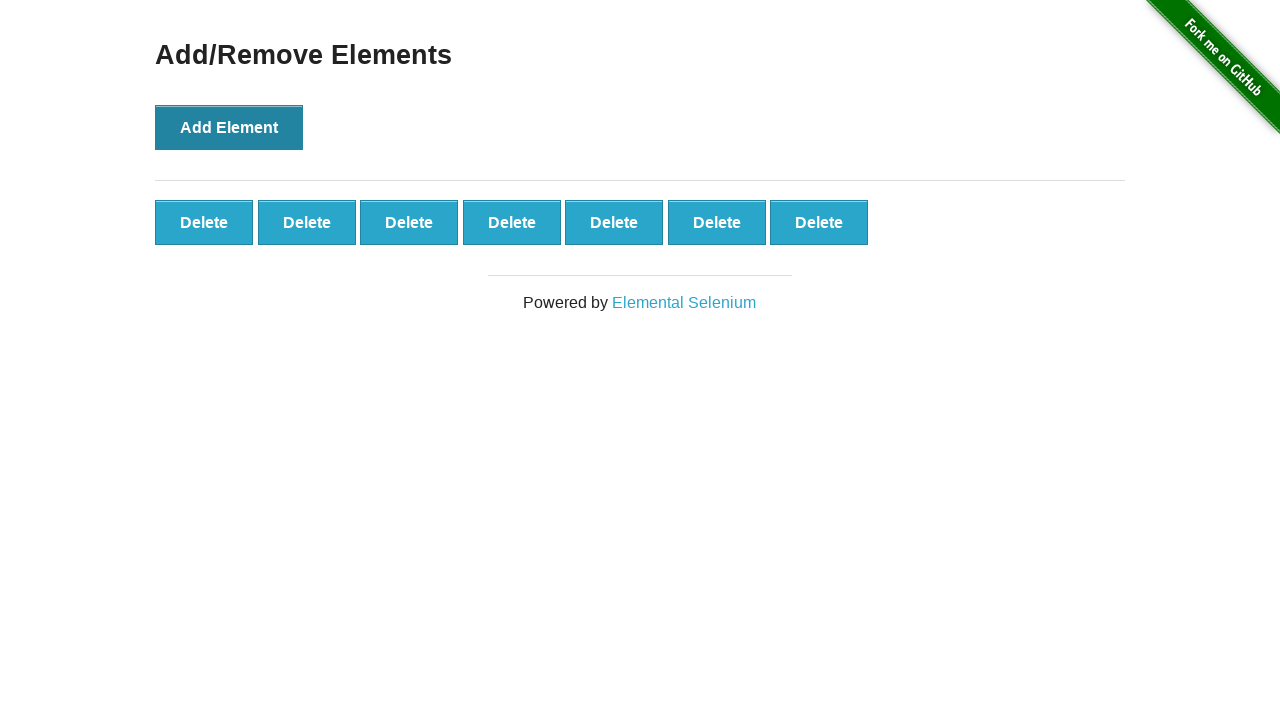

Clicked 'Add Element' button (iteration 8/19) at (229, 127) on button[onclick="addElement()"]
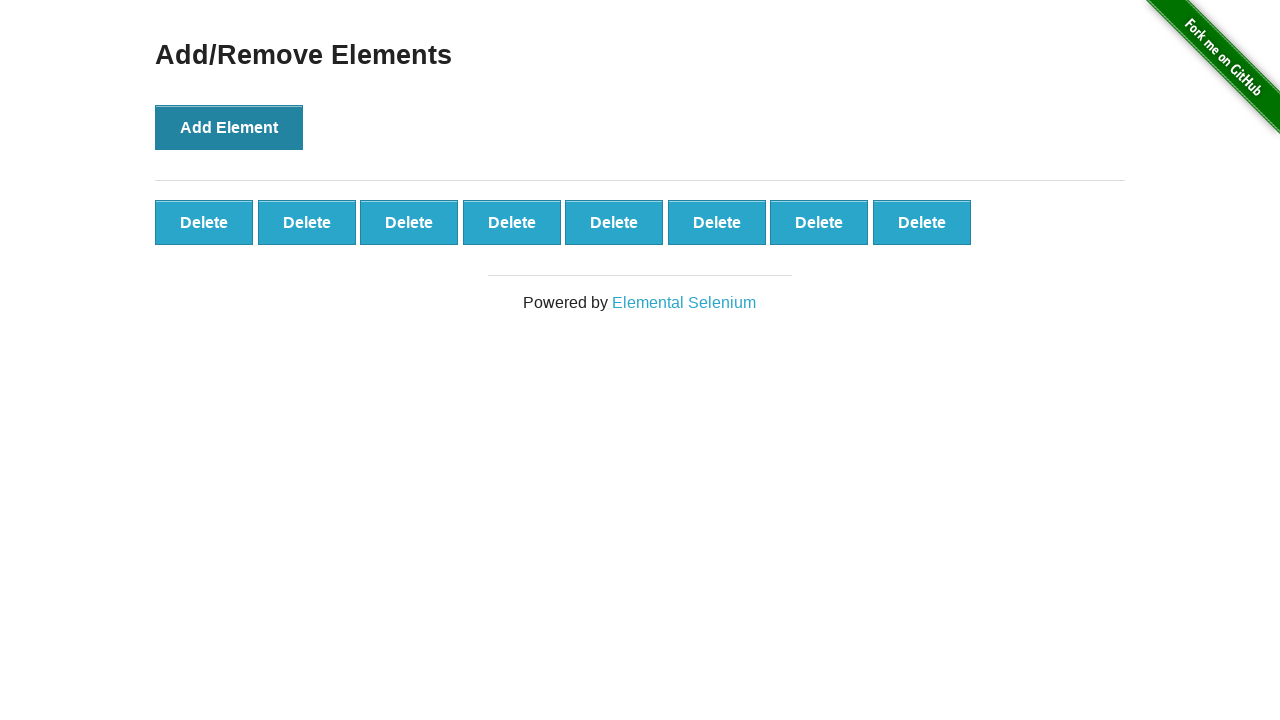

Clicked 'Add Element' button (iteration 9/19) at (229, 127) on button[onclick="addElement()"]
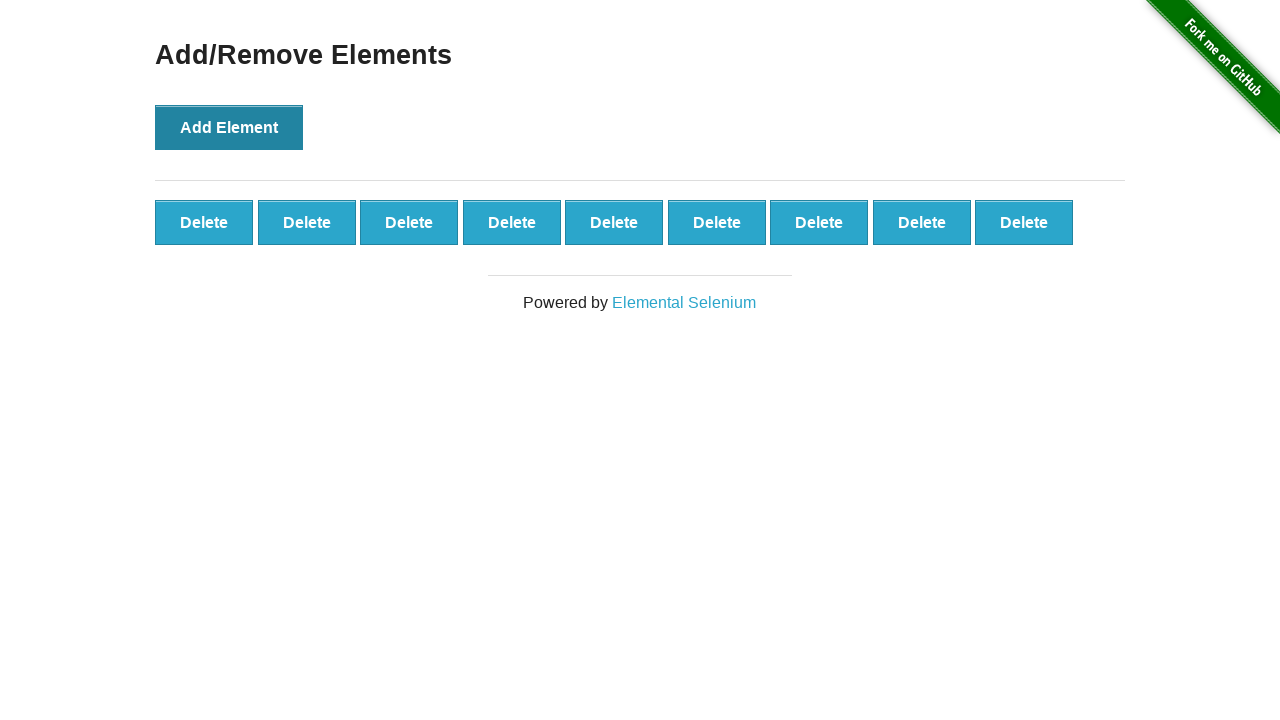

Clicked 'Add Element' button (iteration 10/19) at (229, 127) on button[onclick="addElement()"]
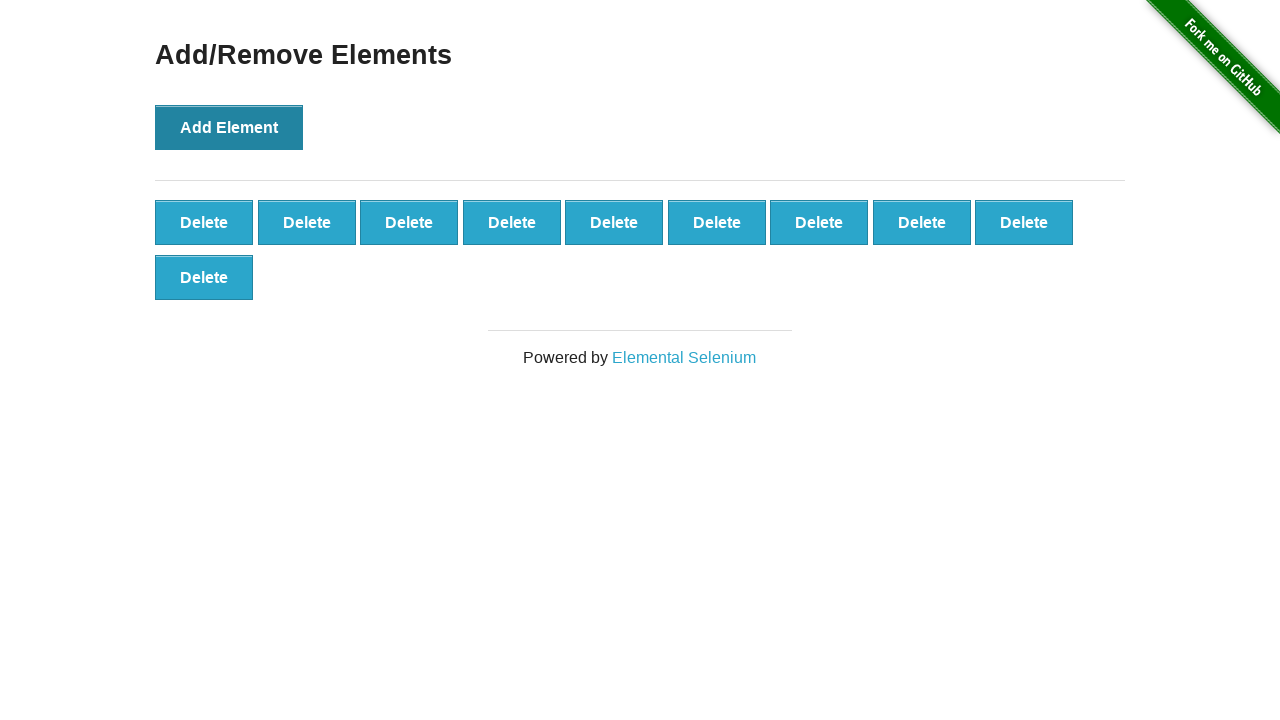

Clicked 'Add Element' button (iteration 11/19) at (229, 127) on button[onclick="addElement()"]
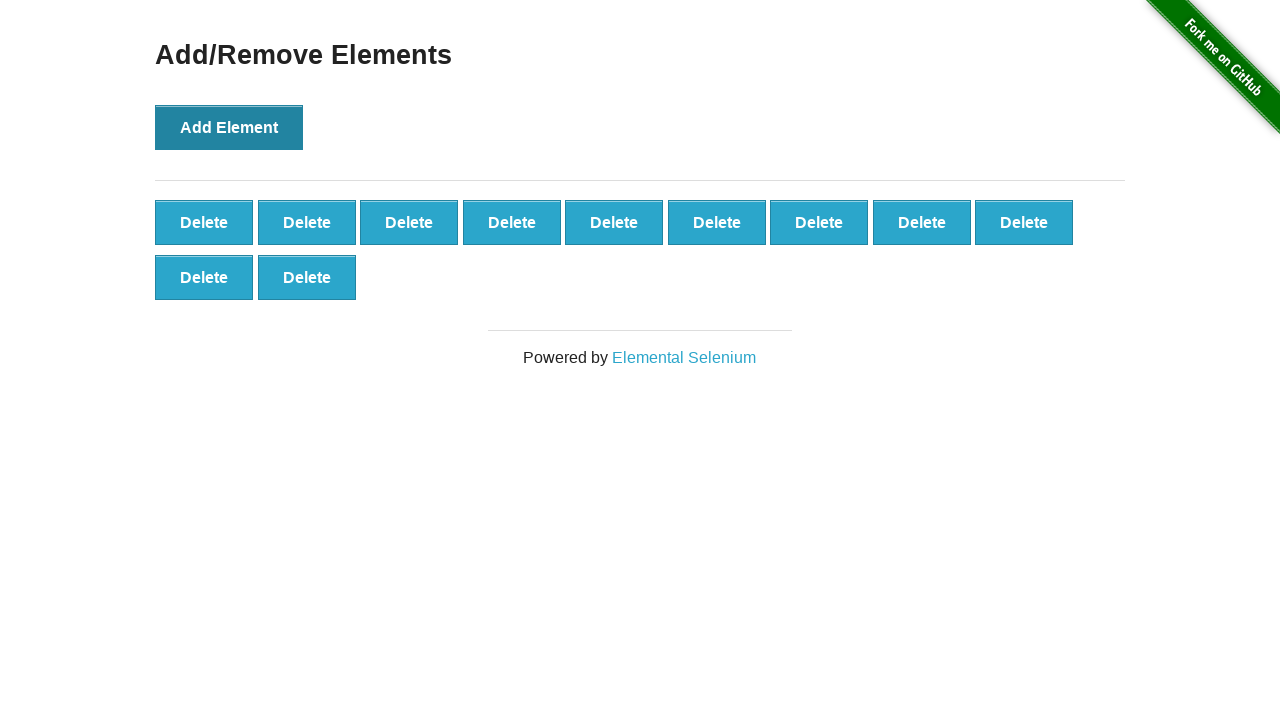

Clicked 'Add Element' button (iteration 12/19) at (229, 127) on button[onclick="addElement()"]
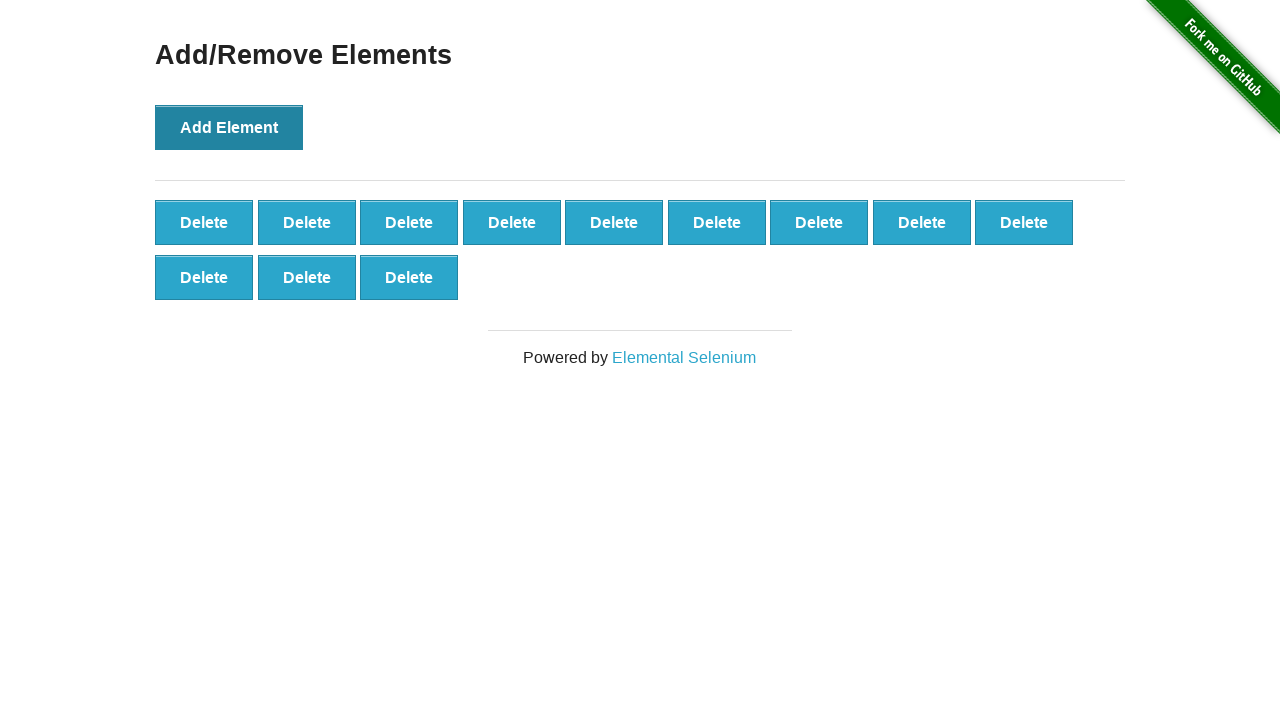

Clicked 'Add Element' button (iteration 13/19) at (229, 127) on button[onclick="addElement()"]
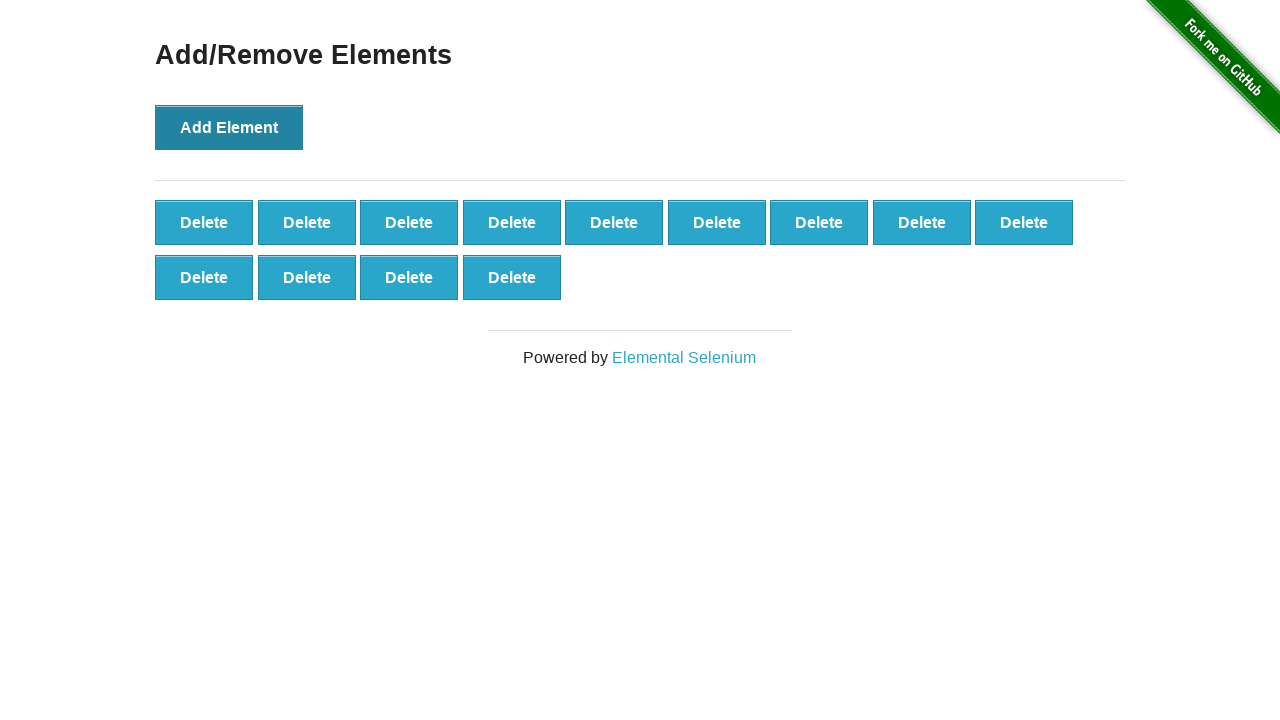

Clicked 'Add Element' button (iteration 14/19) at (229, 127) on button[onclick="addElement()"]
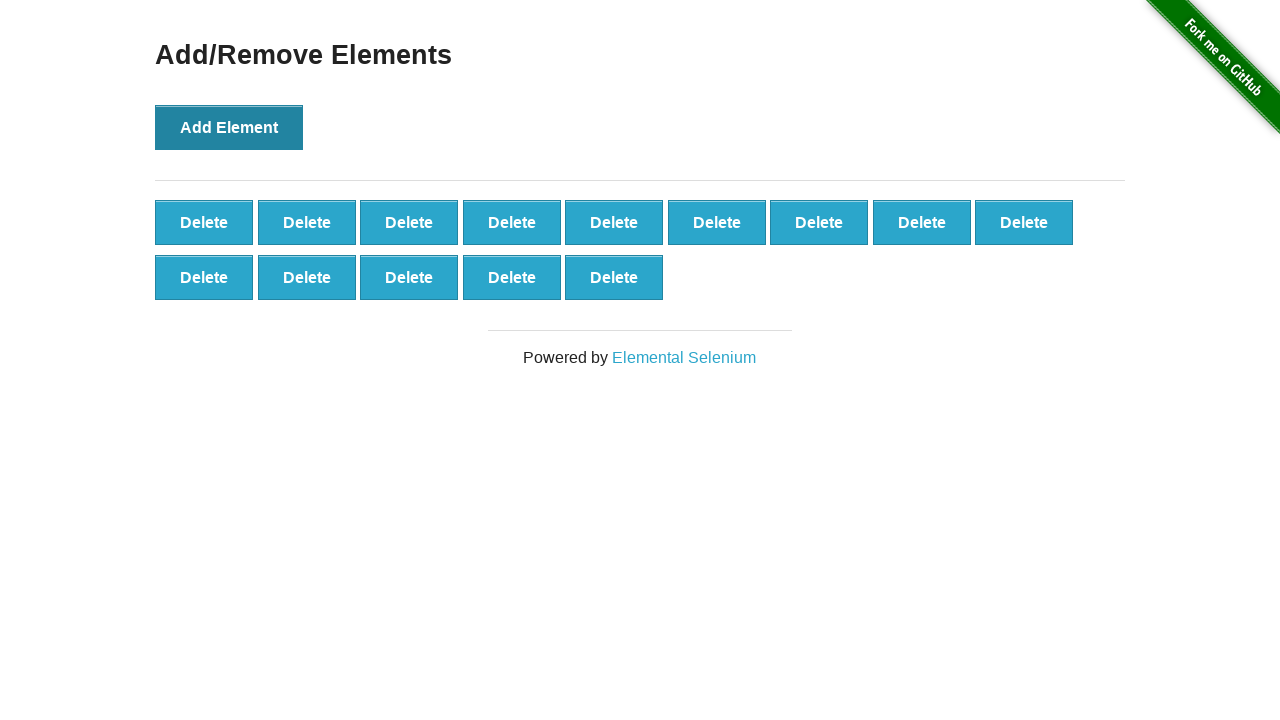

Clicked 'Add Element' button (iteration 15/19) at (229, 127) on button[onclick="addElement()"]
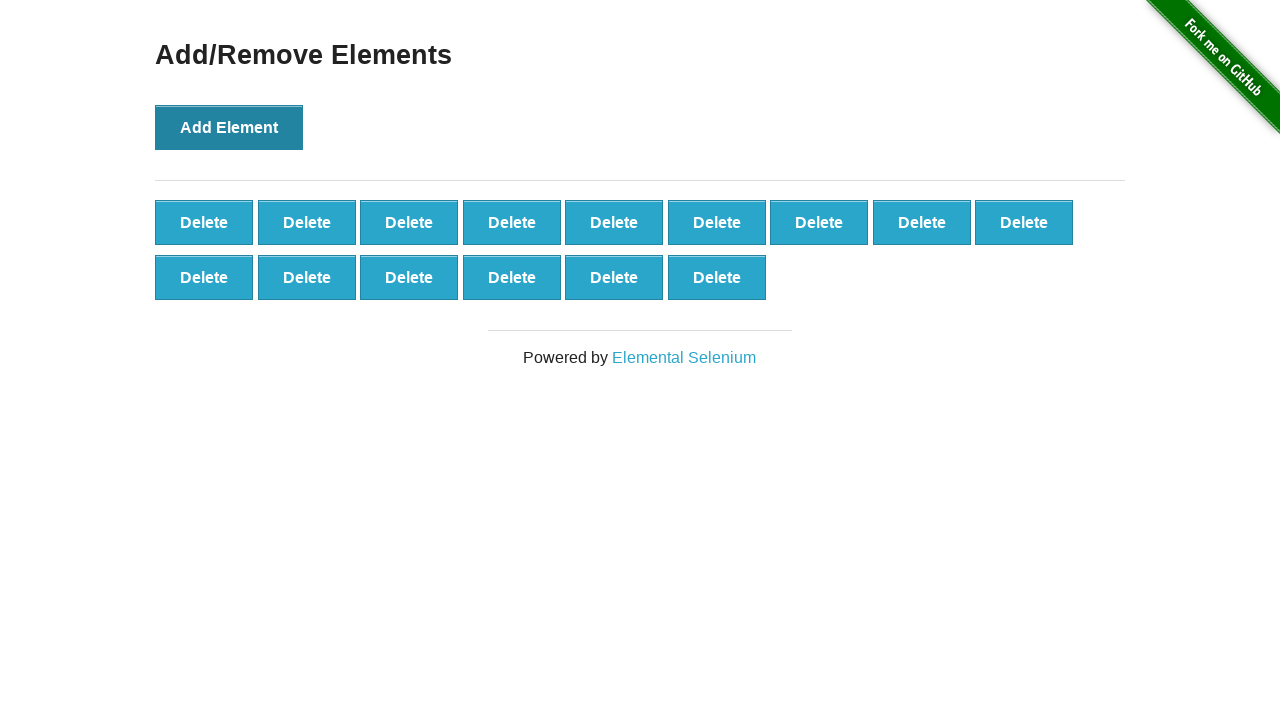

Clicked 'Add Element' button (iteration 16/19) at (229, 127) on button[onclick="addElement()"]
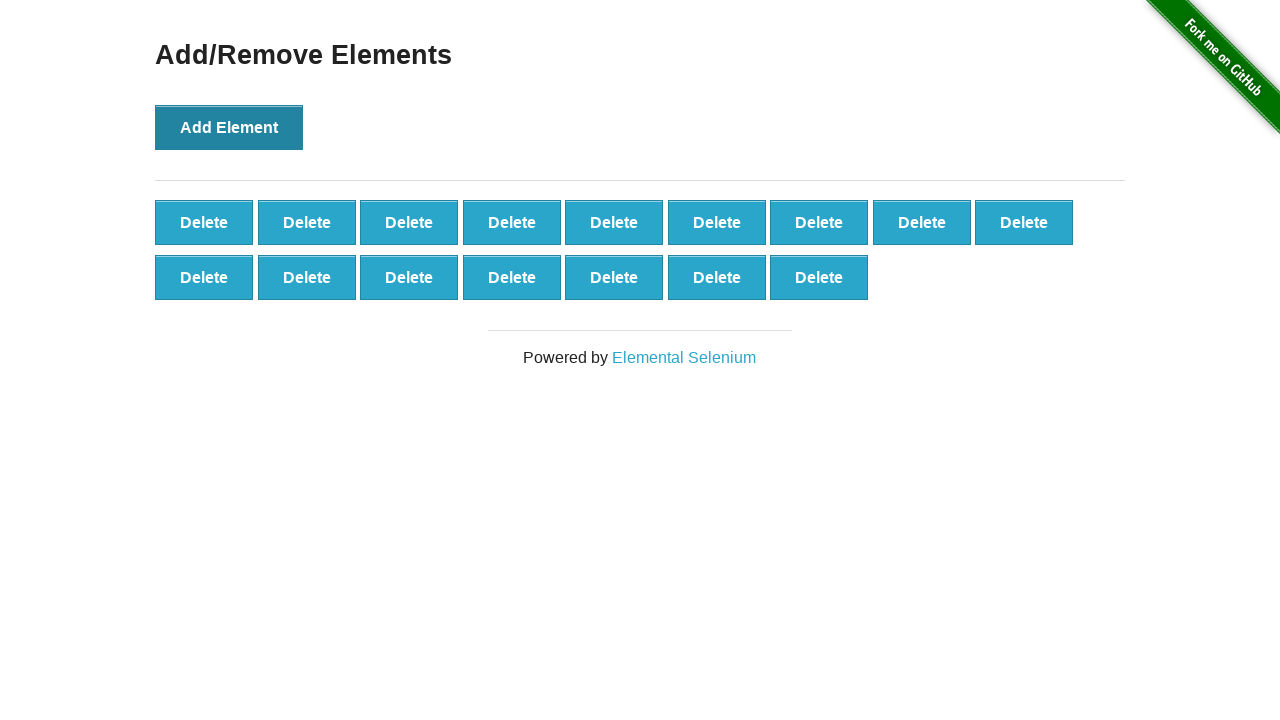

Clicked 'Add Element' button (iteration 17/19) at (229, 127) on button[onclick="addElement()"]
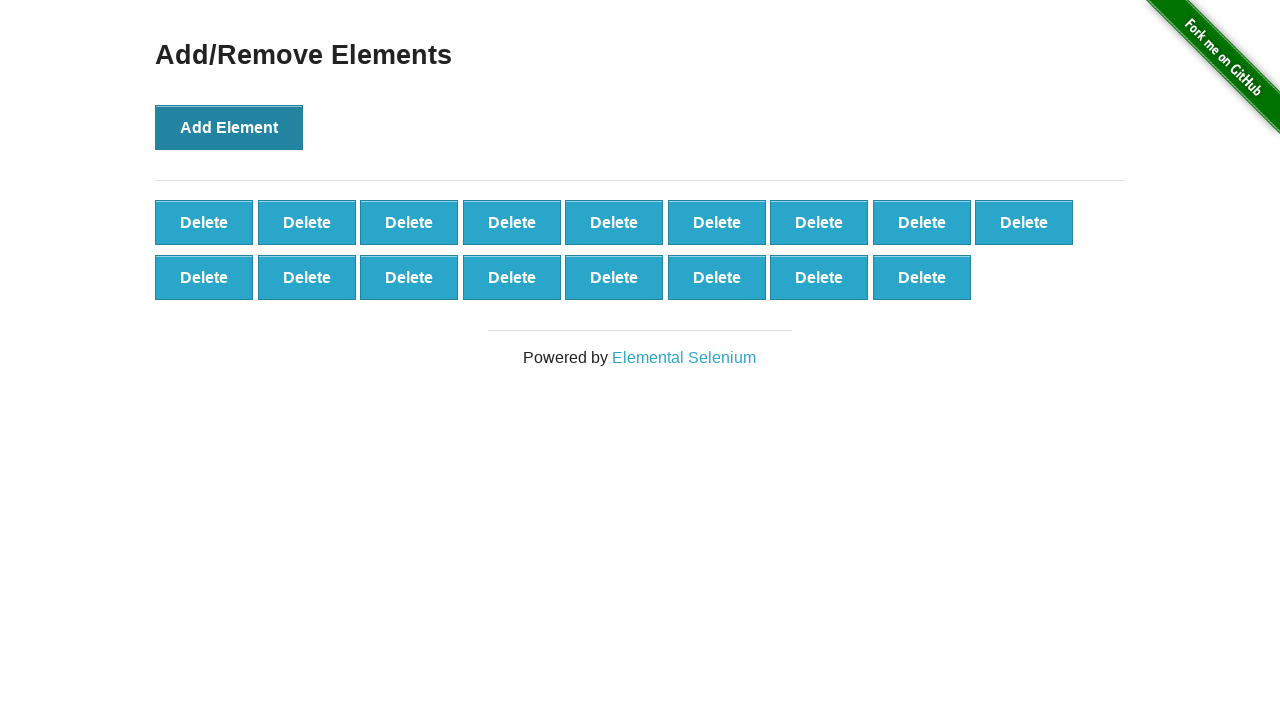

Clicked 'Add Element' button (iteration 18/19) at (229, 127) on button[onclick="addElement()"]
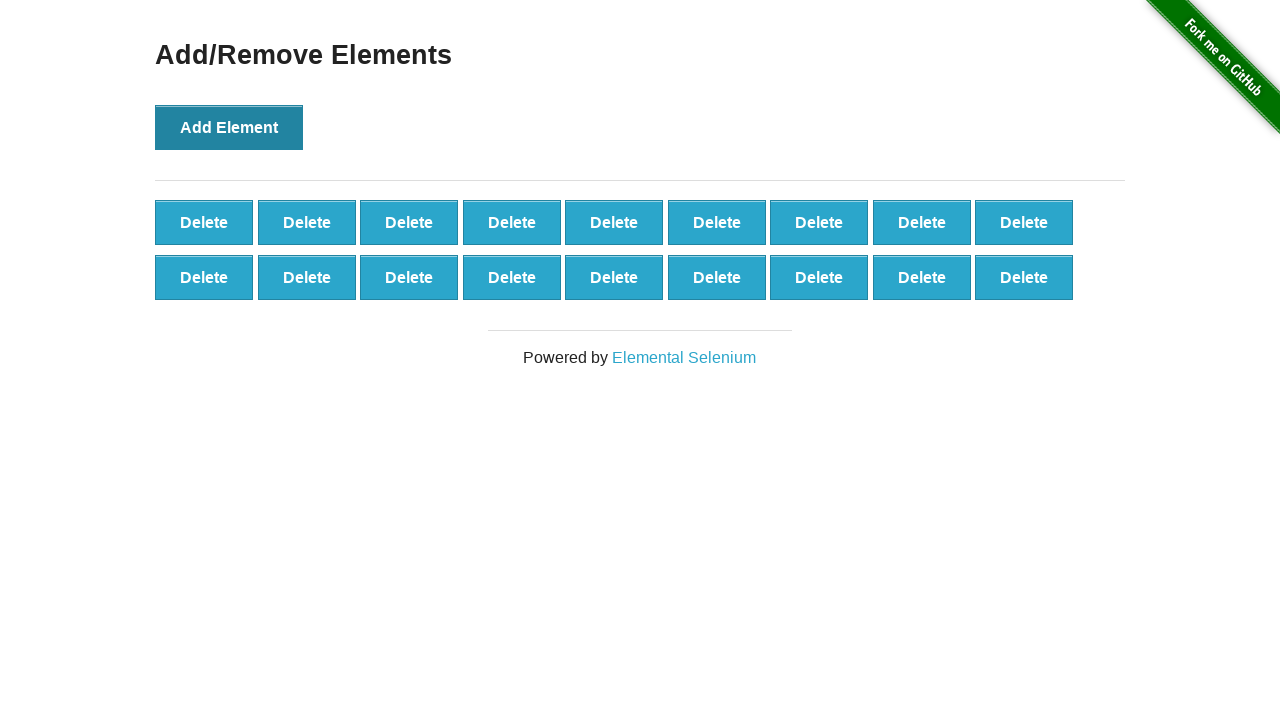

Clicked 'Add Element' button (iteration 19/19) at (229, 127) on button[onclick="addElement()"]
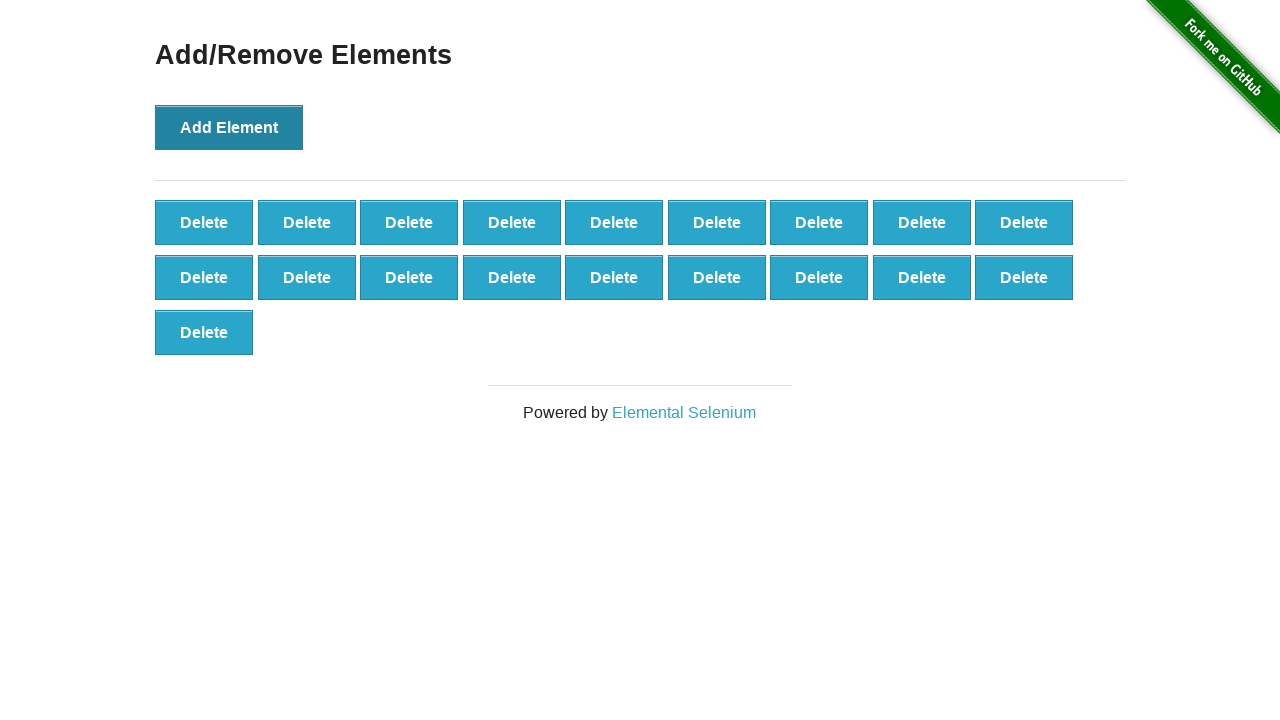

Added elements loaded (19 total elements)
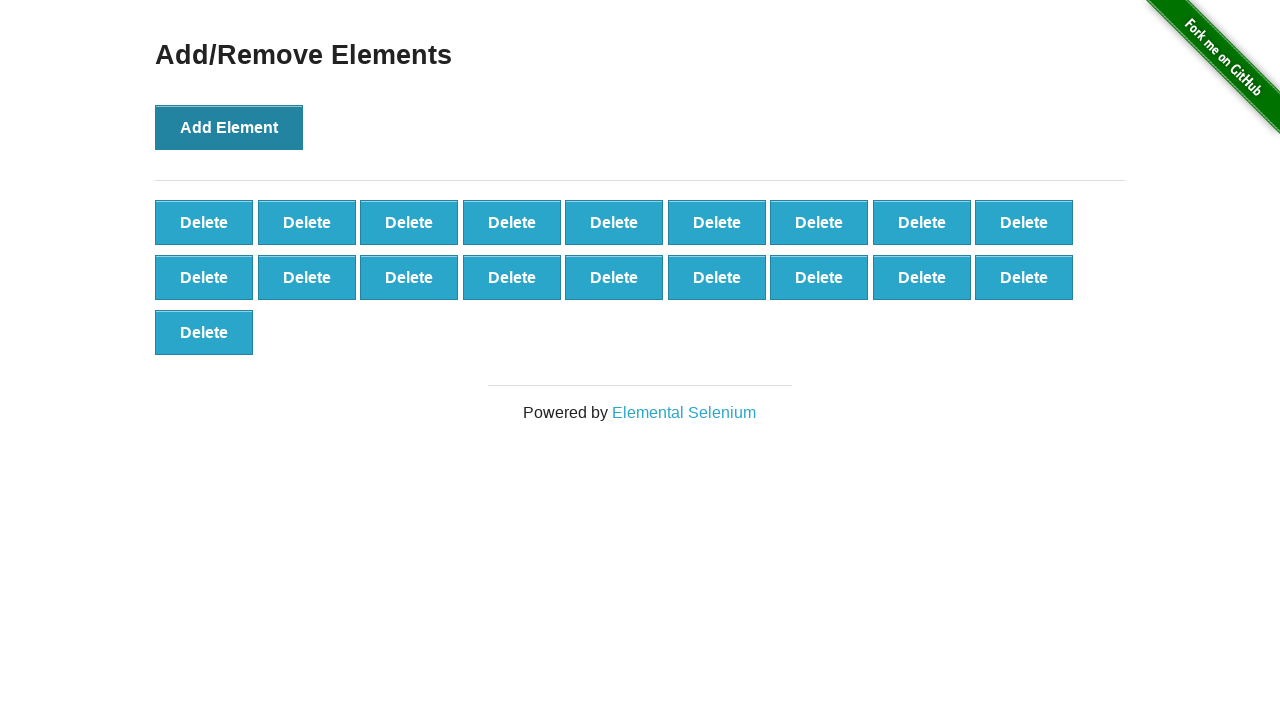

Clicked delete button (iteration 1/19) at (204, 222) on .added-manually >> nth=0
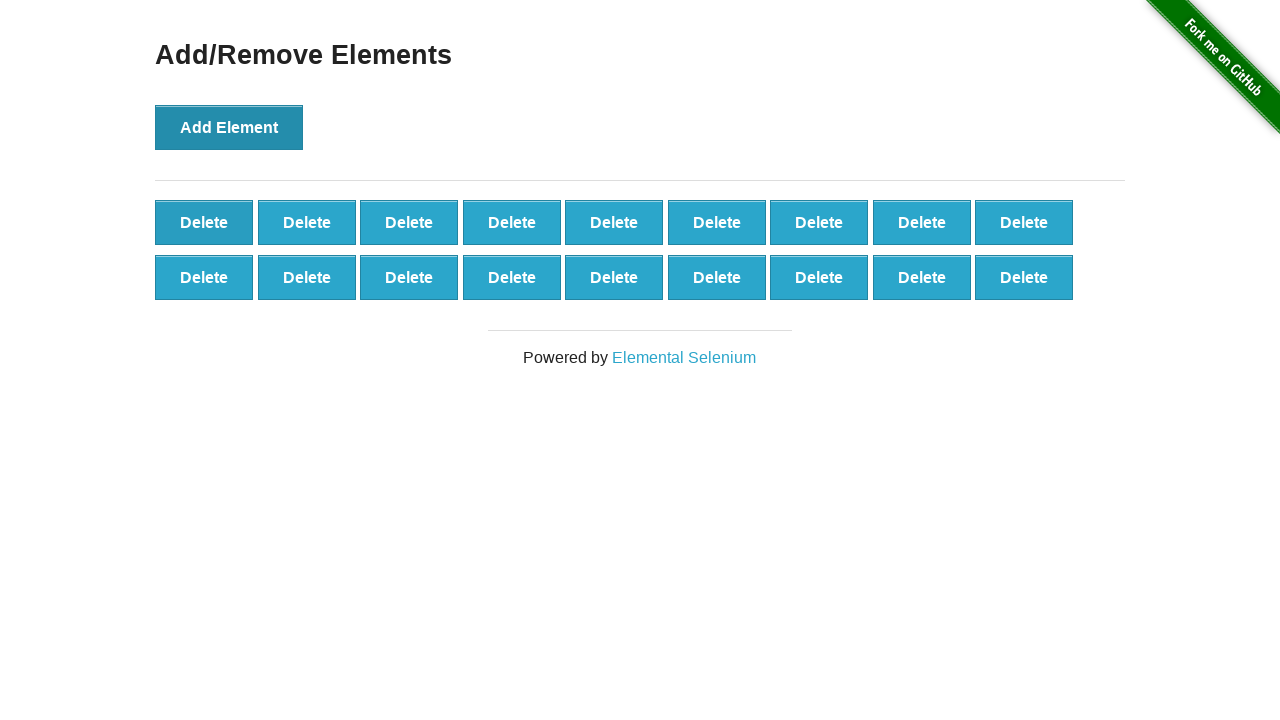

Clicked delete button (iteration 2/19) at (204, 222) on .added-manually >> nth=0
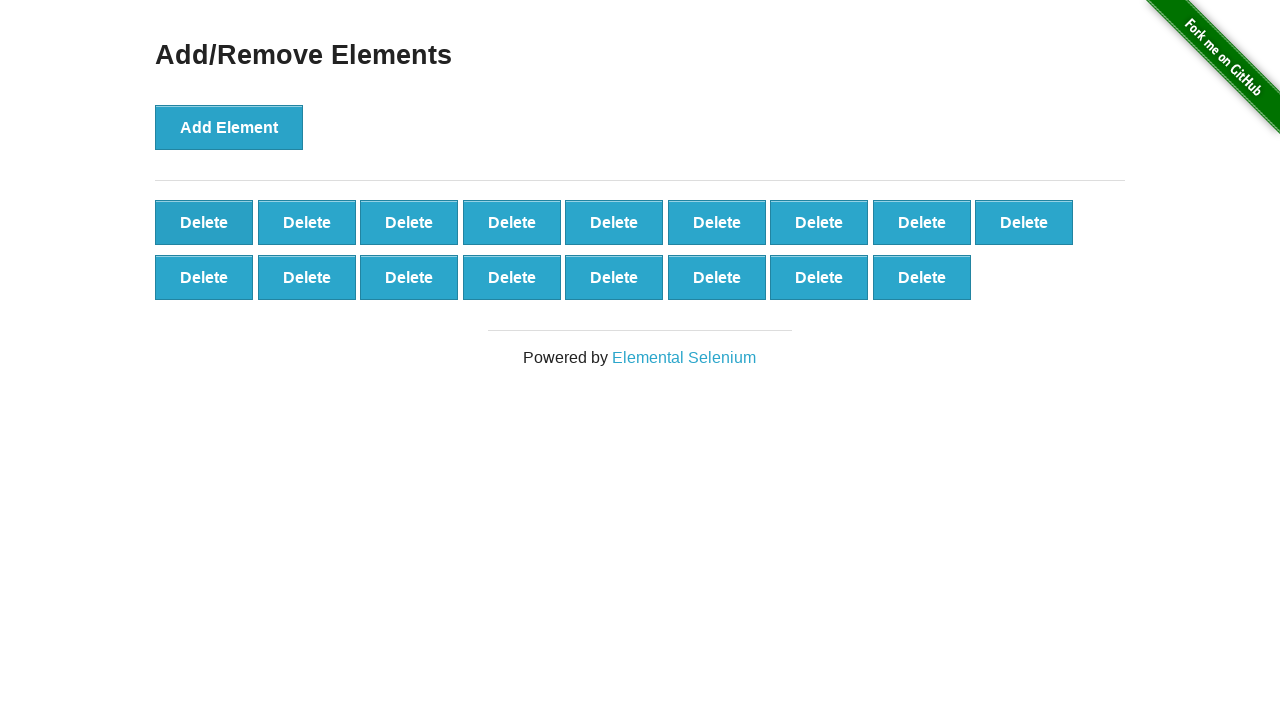

Clicked delete button (iteration 3/19) at (204, 222) on .added-manually >> nth=0
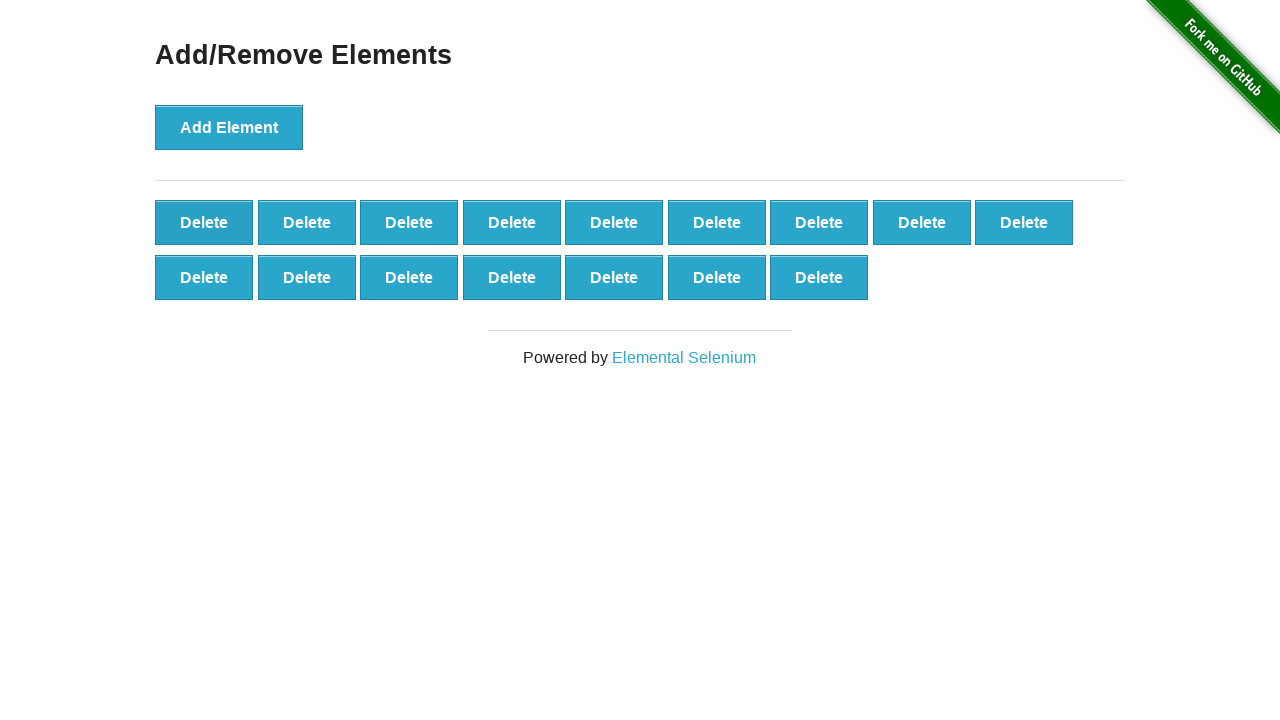

Clicked delete button (iteration 4/19) at (204, 222) on .added-manually >> nth=0
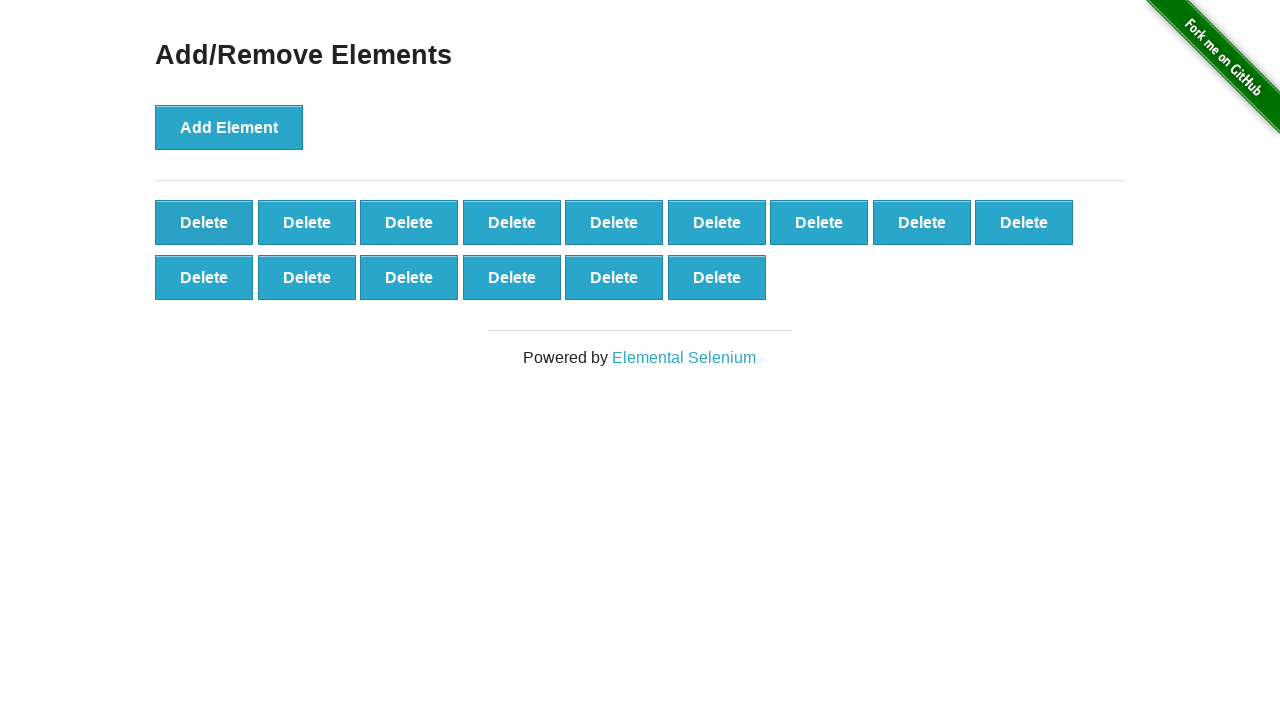

Clicked delete button (iteration 5/19) at (204, 222) on .added-manually >> nth=0
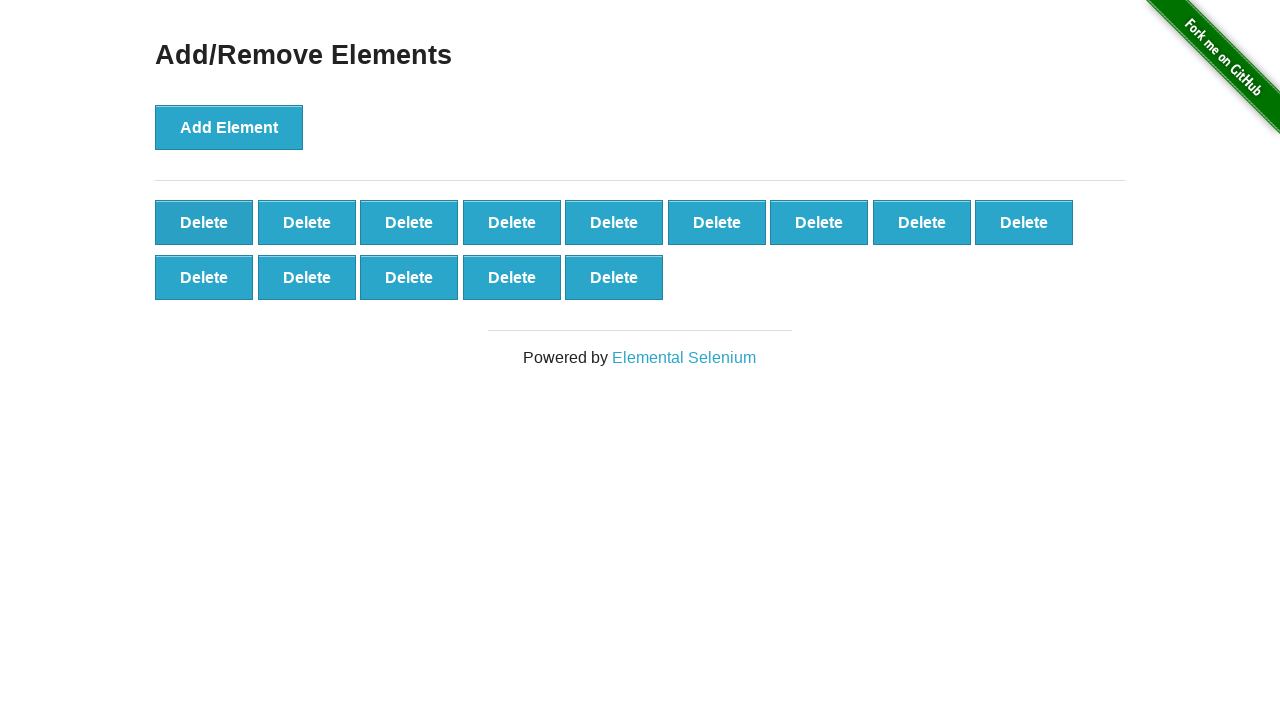

Clicked delete button (iteration 6/19) at (204, 222) on .added-manually >> nth=0
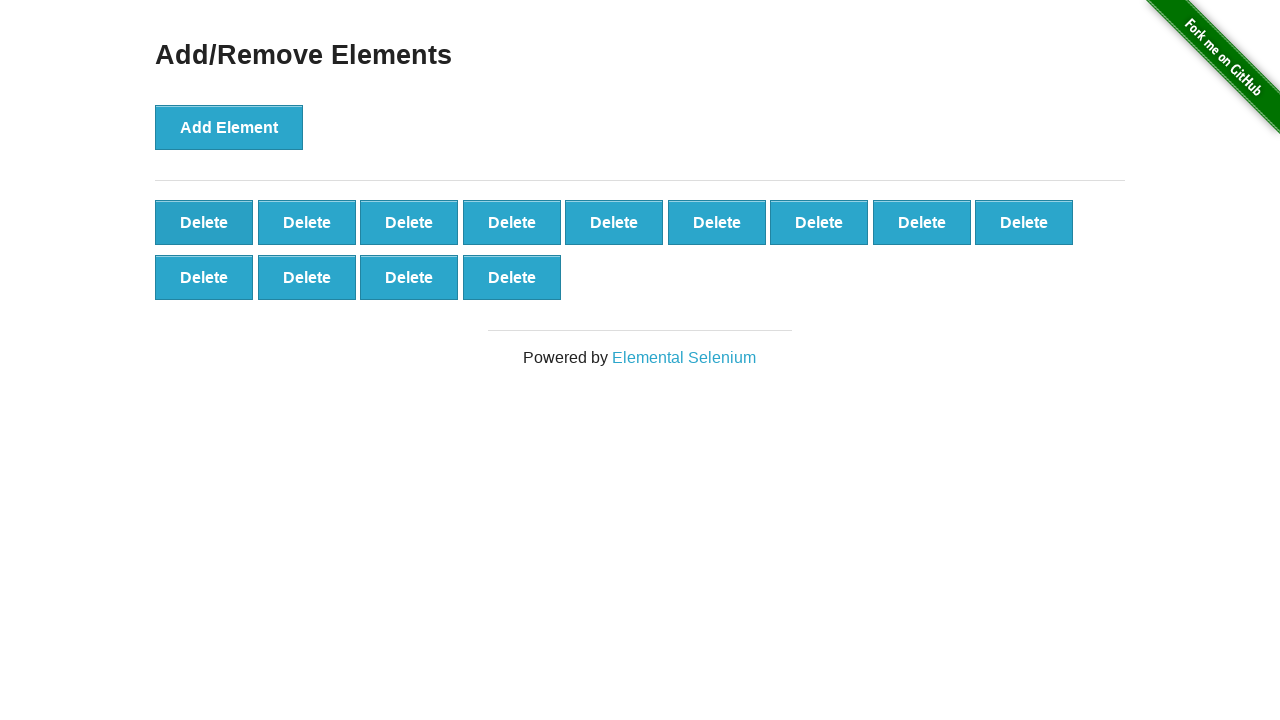

Clicked delete button (iteration 7/19) at (204, 222) on .added-manually >> nth=0
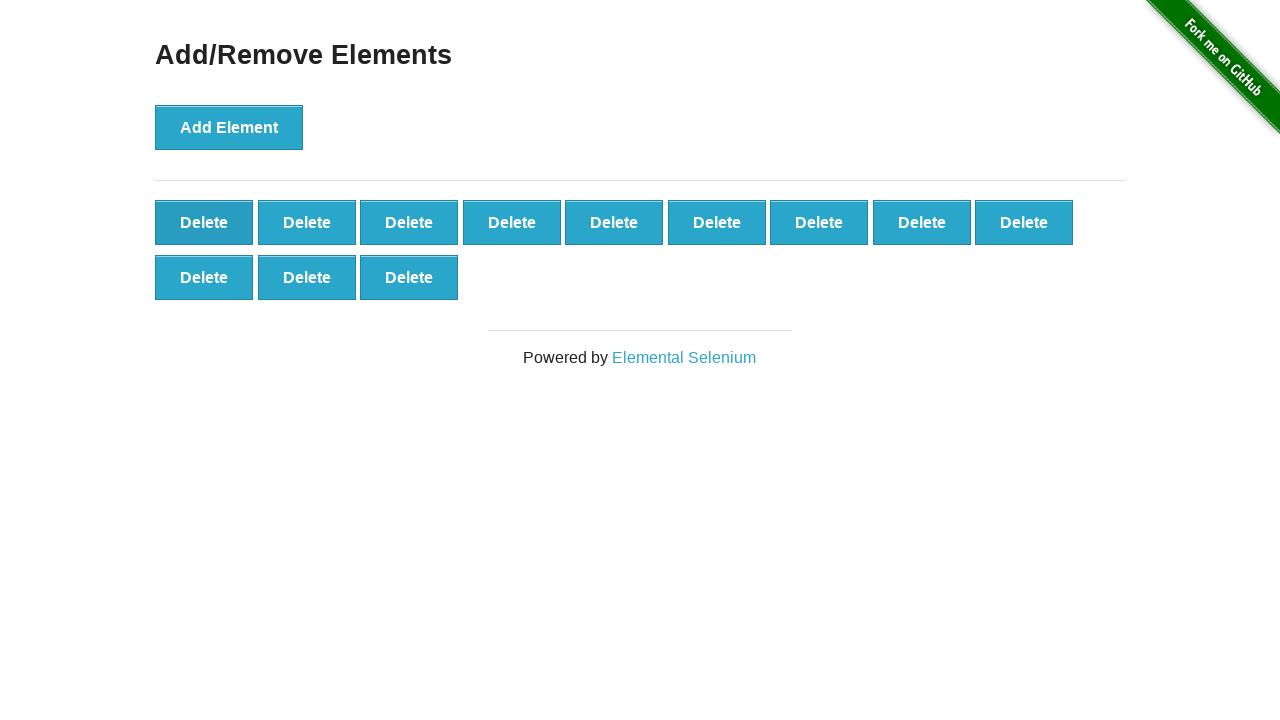

Clicked delete button (iteration 8/19) at (204, 222) on .added-manually >> nth=0
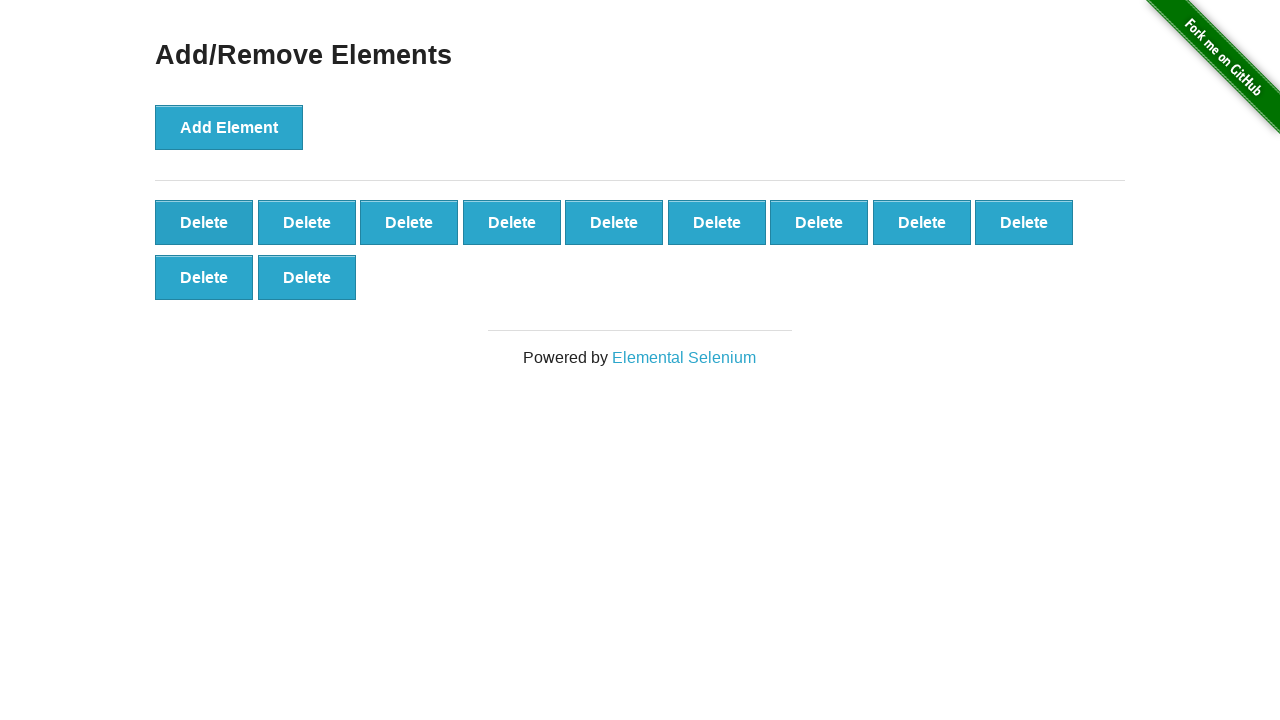

Clicked delete button (iteration 9/19) at (204, 222) on .added-manually >> nth=0
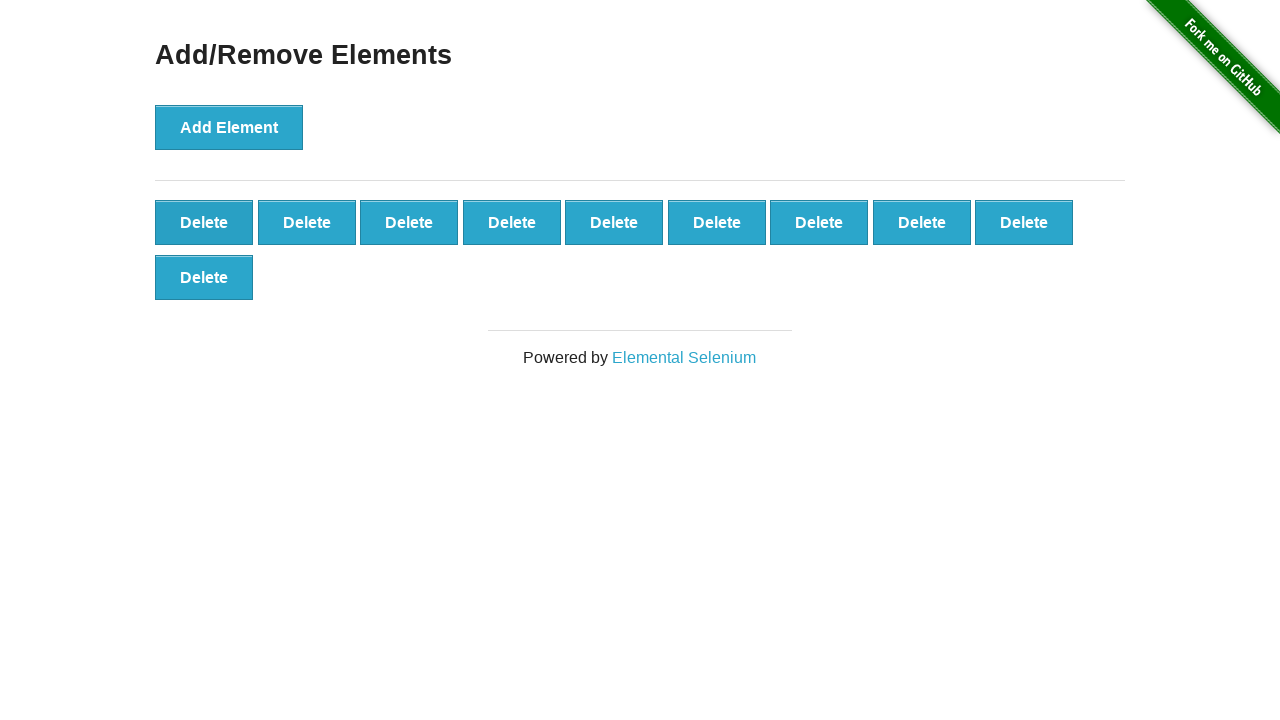

Clicked delete button (iteration 10/19) at (204, 222) on .added-manually >> nth=0
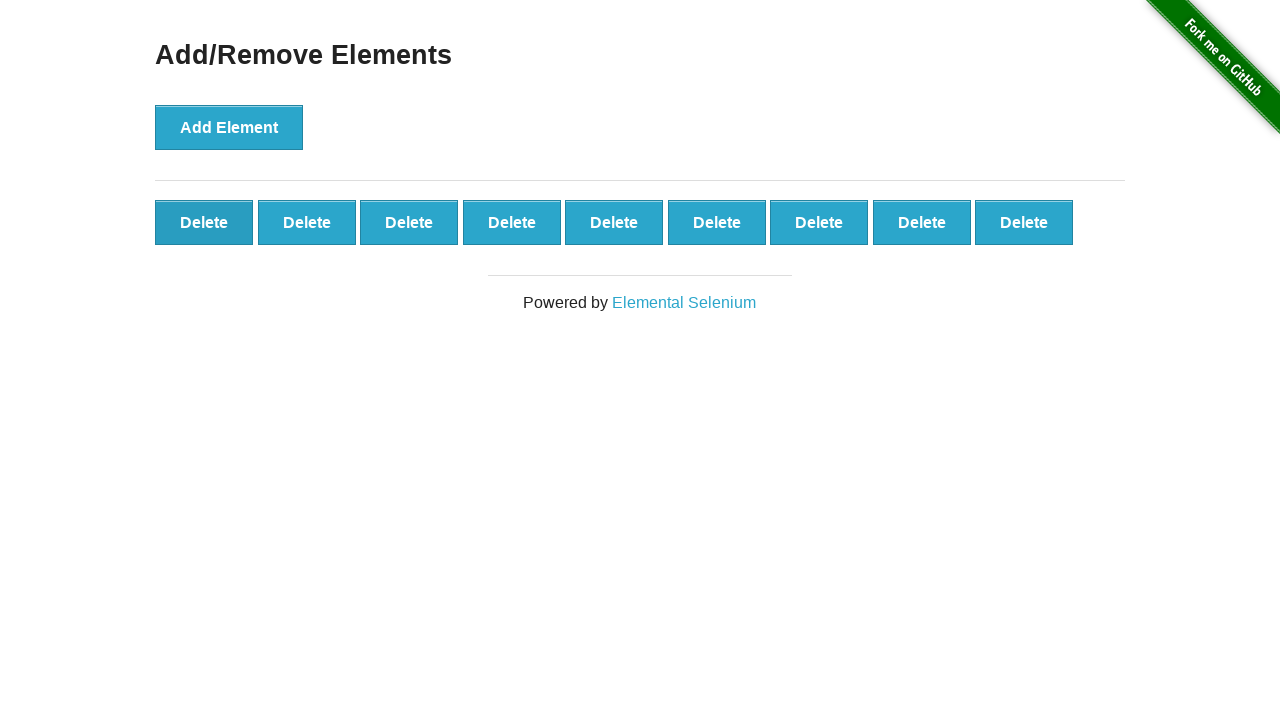

Clicked delete button (iteration 11/19) at (204, 222) on .added-manually >> nth=0
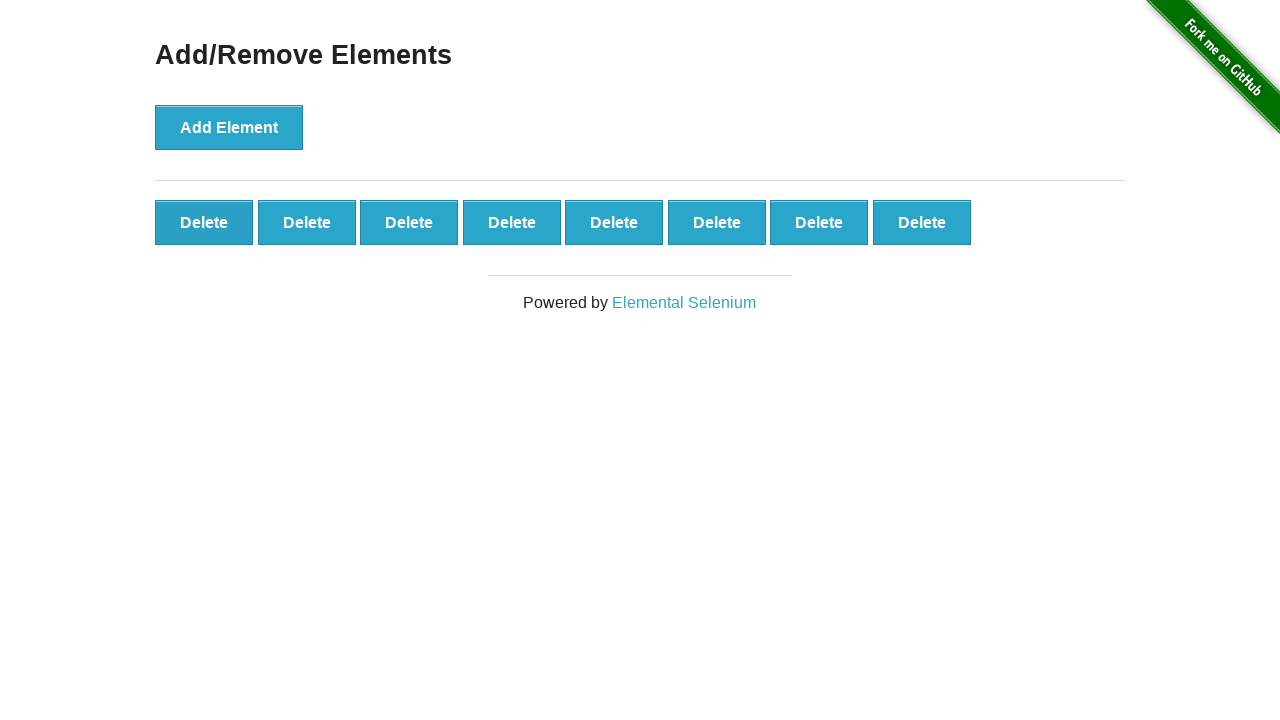

Clicked delete button (iteration 12/19) at (204, 222) on .added-manually >> nth=0
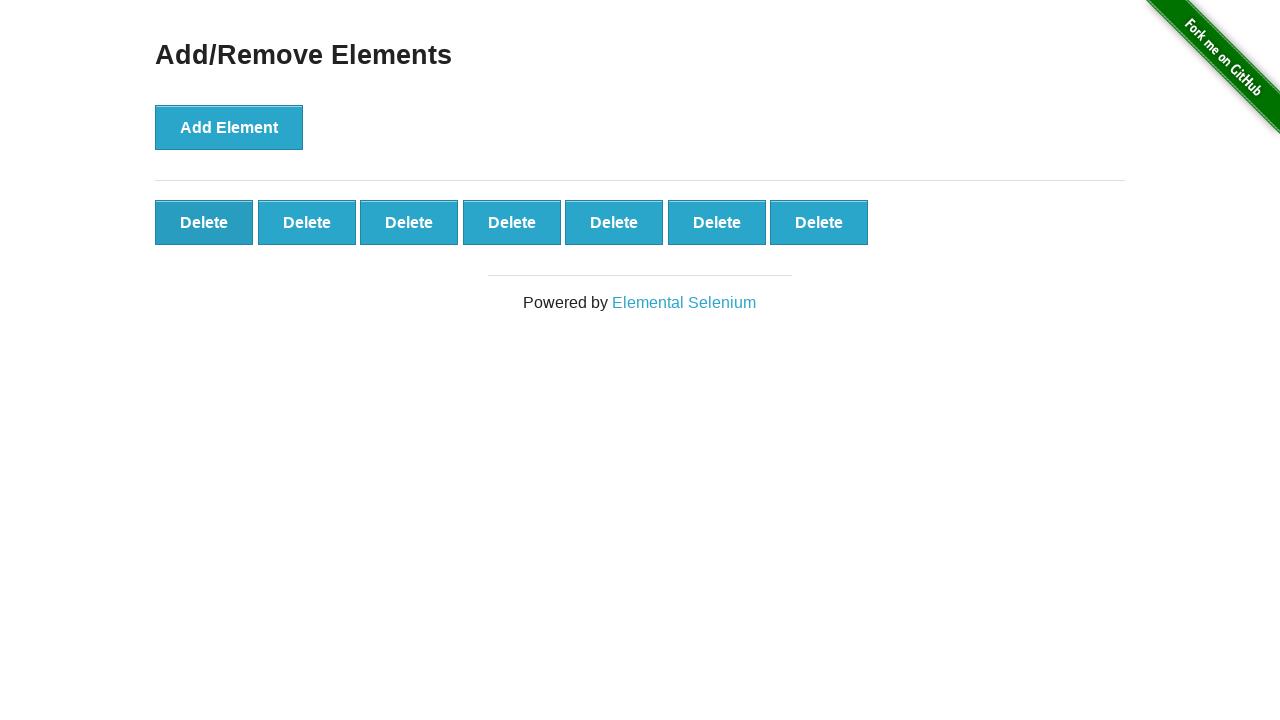

Clicked delete button (iteration 13/19) at (204, 222) on .added-manually >> nth=0
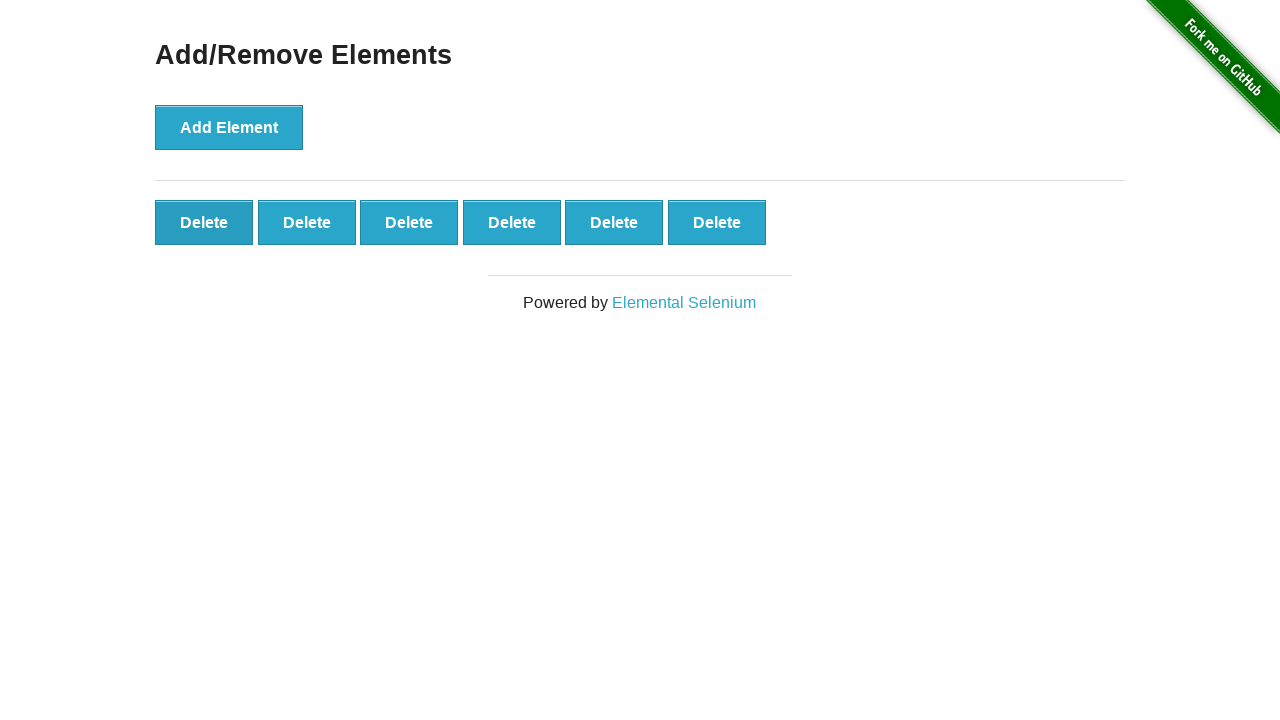

Clicked delete button (iteration 14/19) at (204, 222) on .added-manually >> nth=0
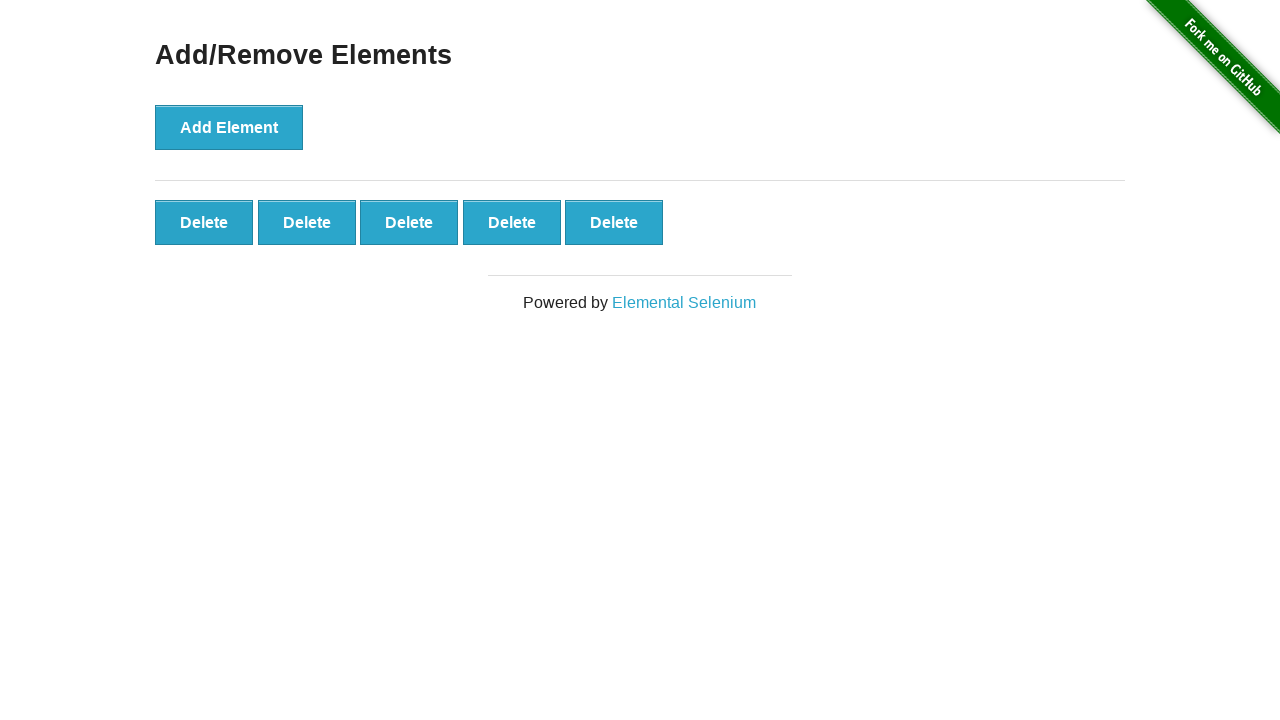

Clicked delete button (iteration 15/19) at (204, 222) on .added-manually >> nth=0
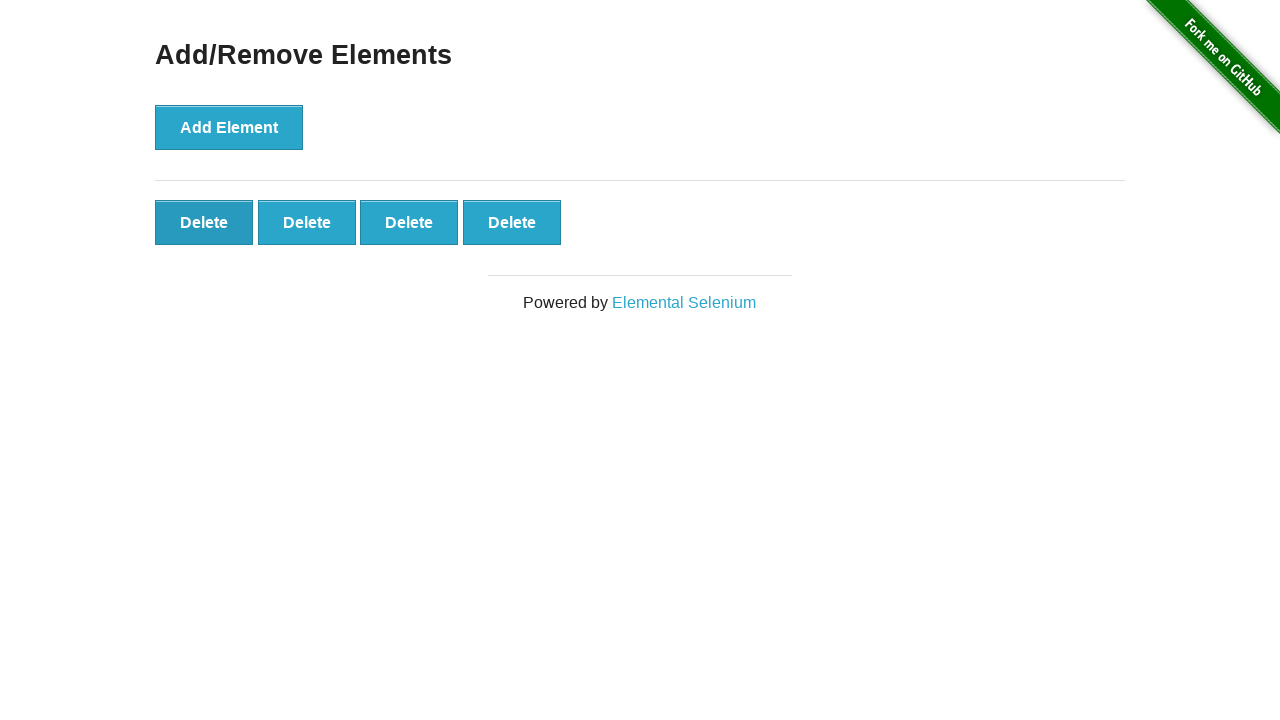

Clicked delete button (iteration 16/19) at (204, 222) on .added-manually >> nth=0
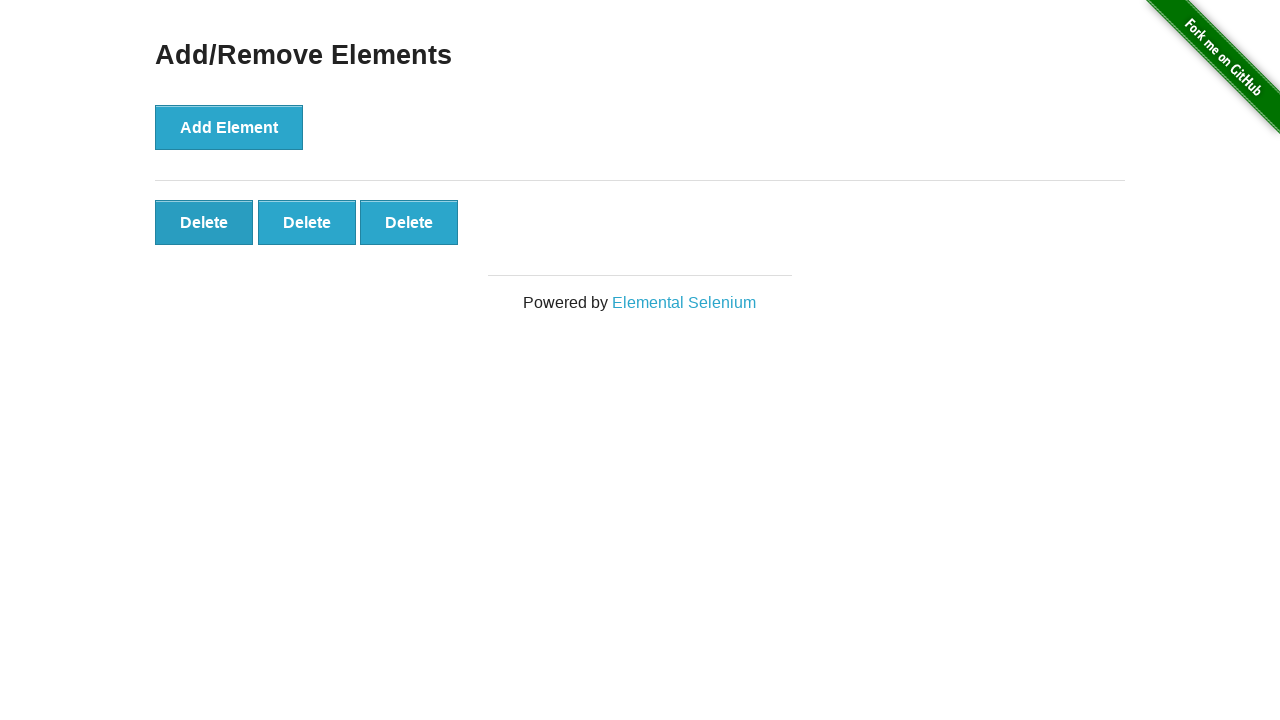

Clicked delete button (iteration 17/19) at (204, 222) on .added-manually >> nth=0
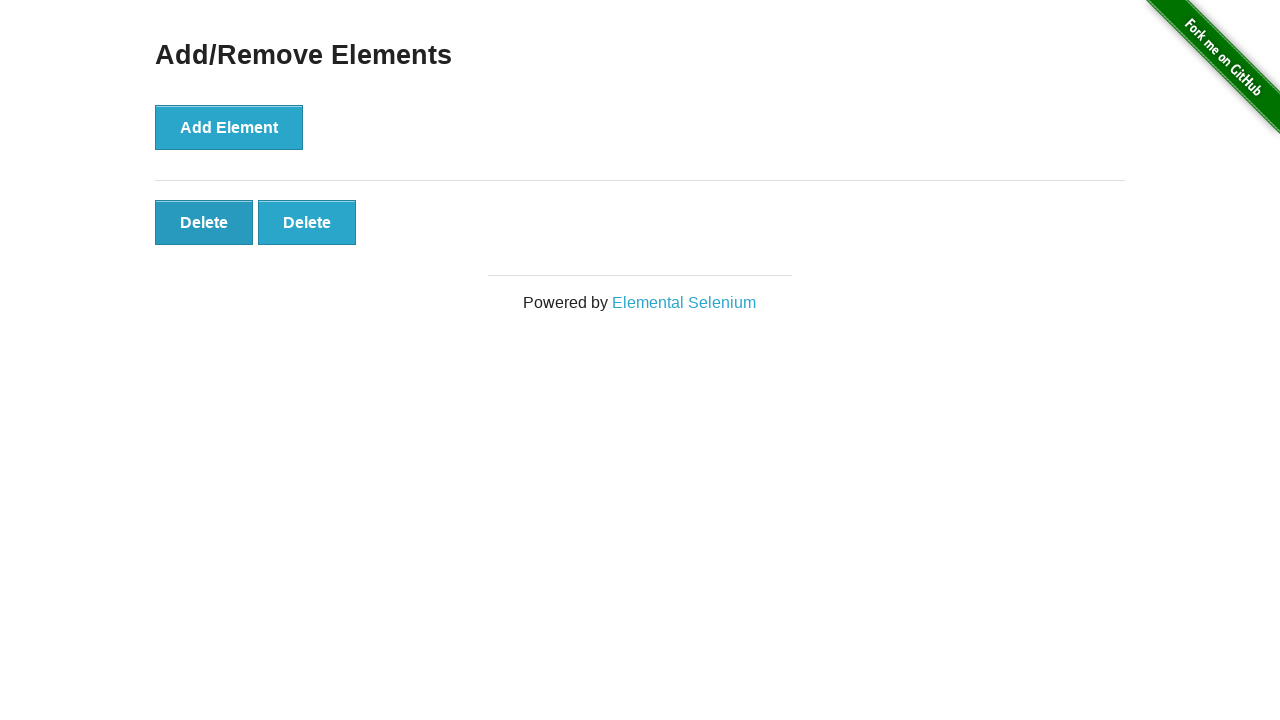

Clicked delete button (iteration 18/19) at (204, 222) on .added-manually >> nth=0
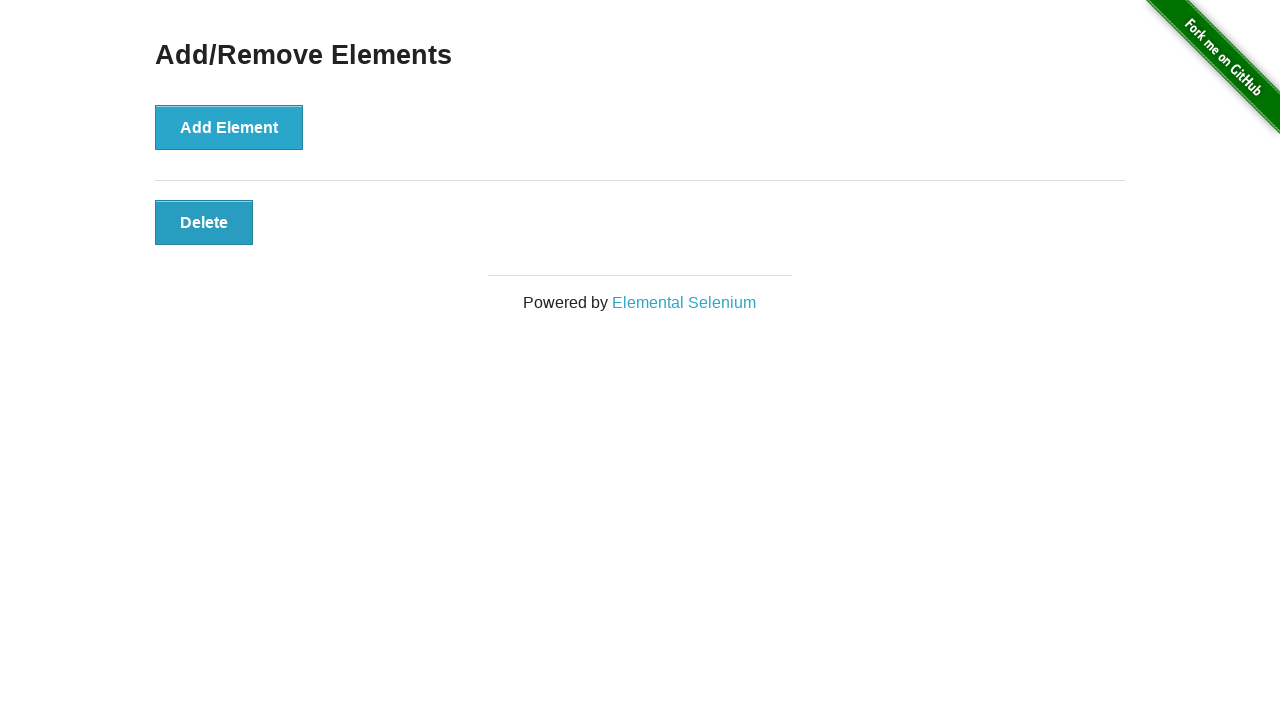

Clicked delete button (iteration 19/19) at (204, 222) on .added-manually >> nth=0
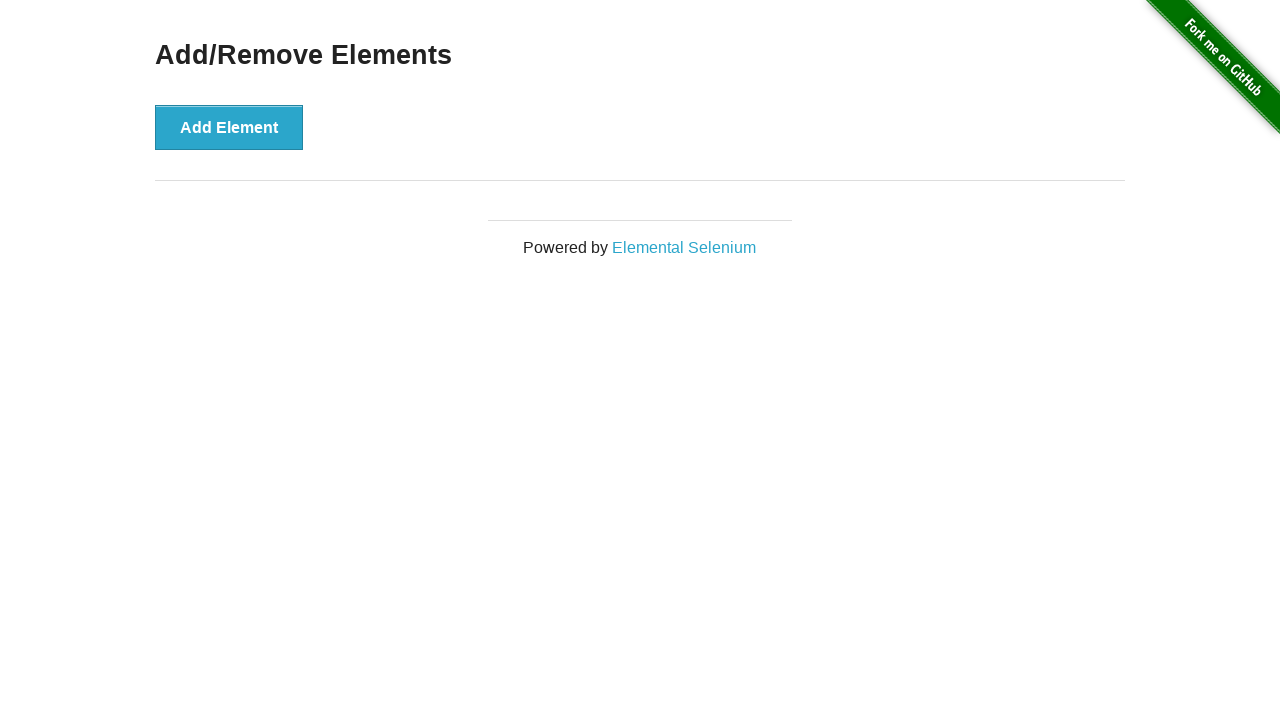

Verified remaining elements: 0 elements remain
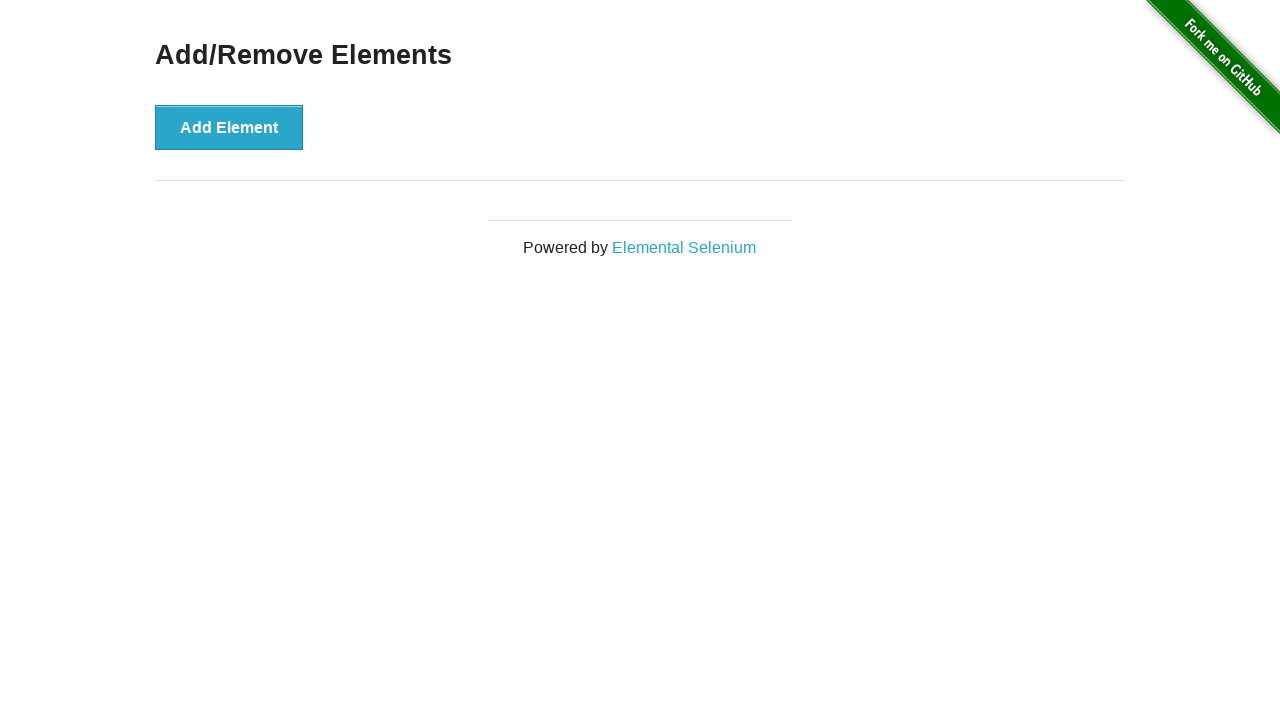

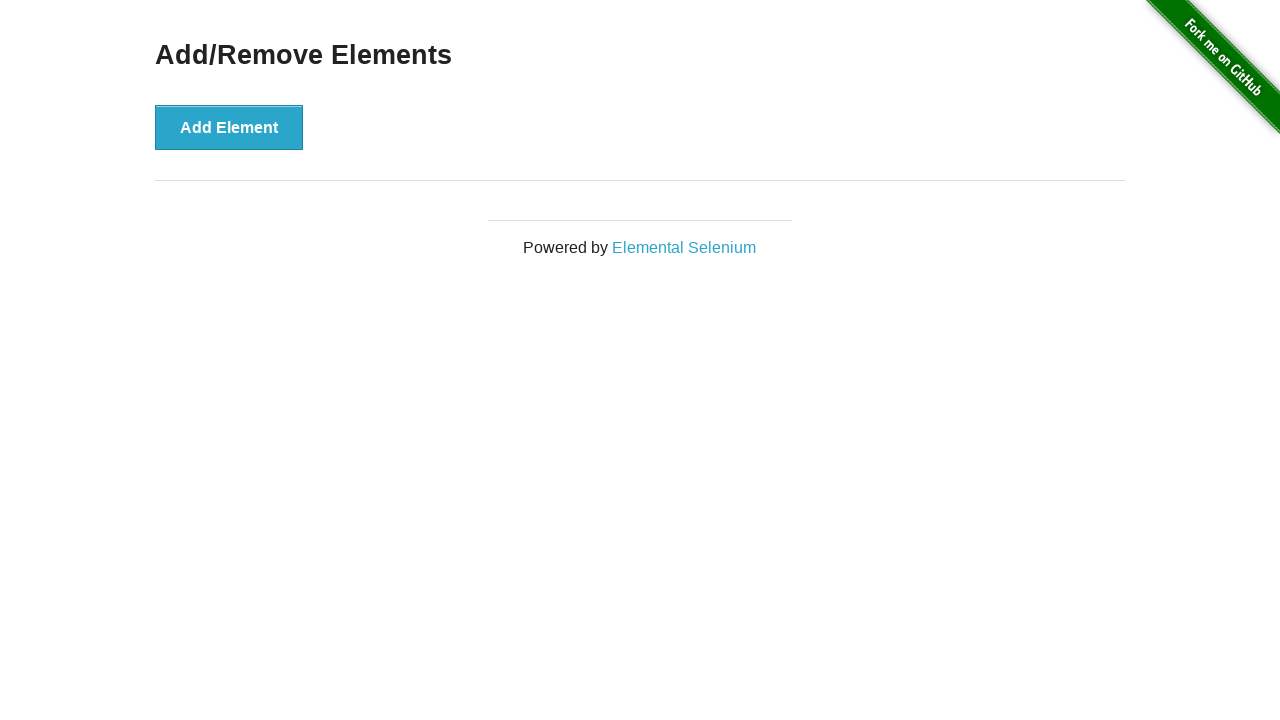